Tests interaction with slider buttons on a BRIDGES visualization page by toggling node labels and clicking through multiple slider buttons to navigate different views.

Starting URL: http://bridges-cs.herokuapp.com/assignments/555/esaule

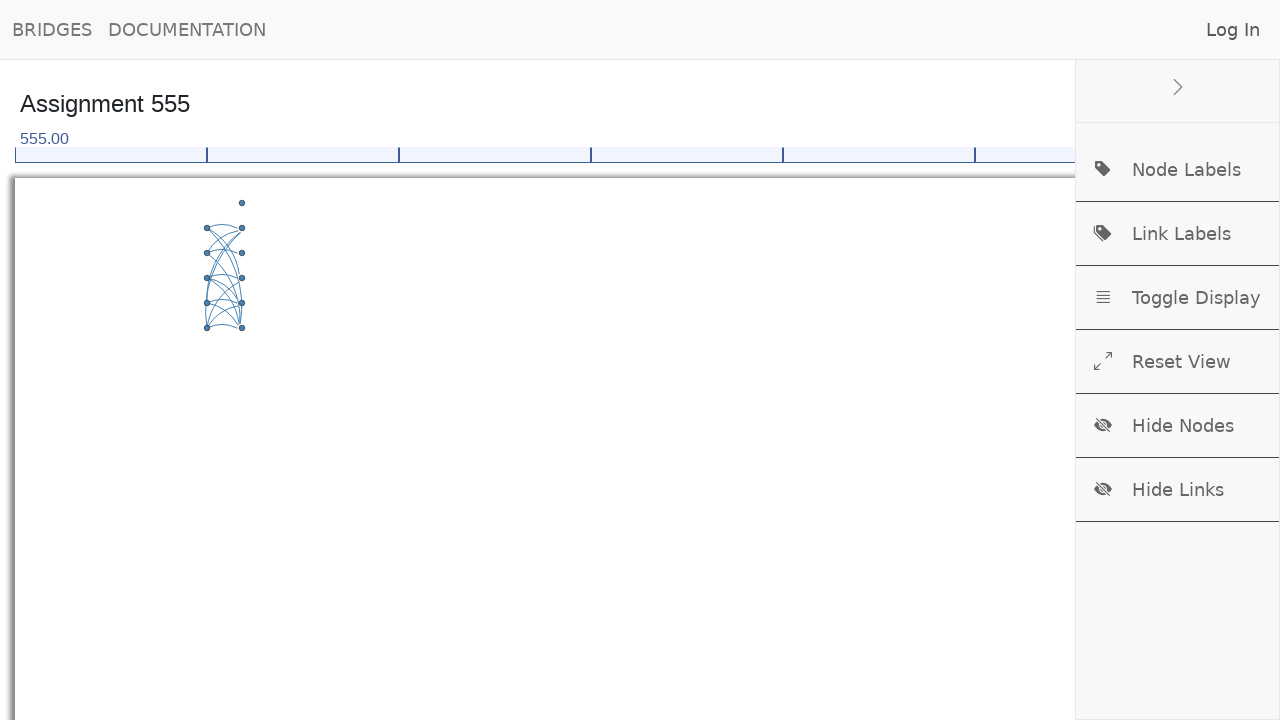

Clicked node labels toggle to hide labels at (1178, 170) on #nodelabels
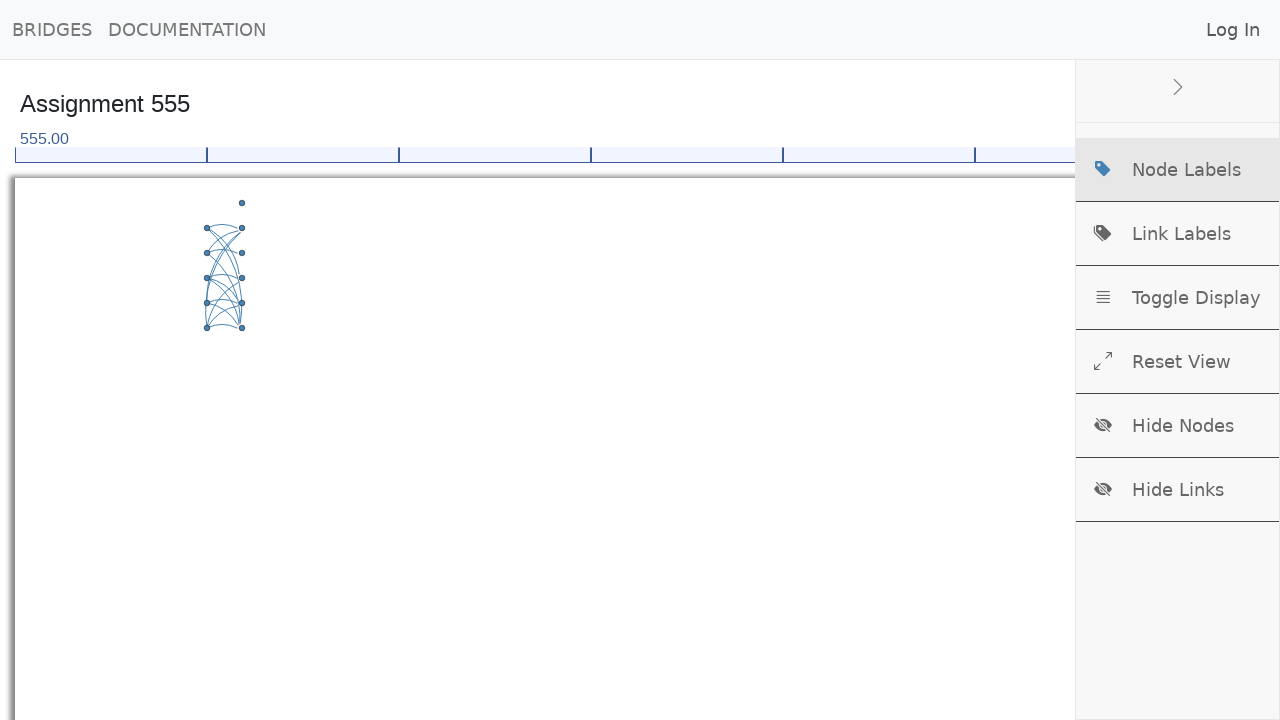

Clicked first slider button (slideButton1) at (303, 155) on #slideButton1
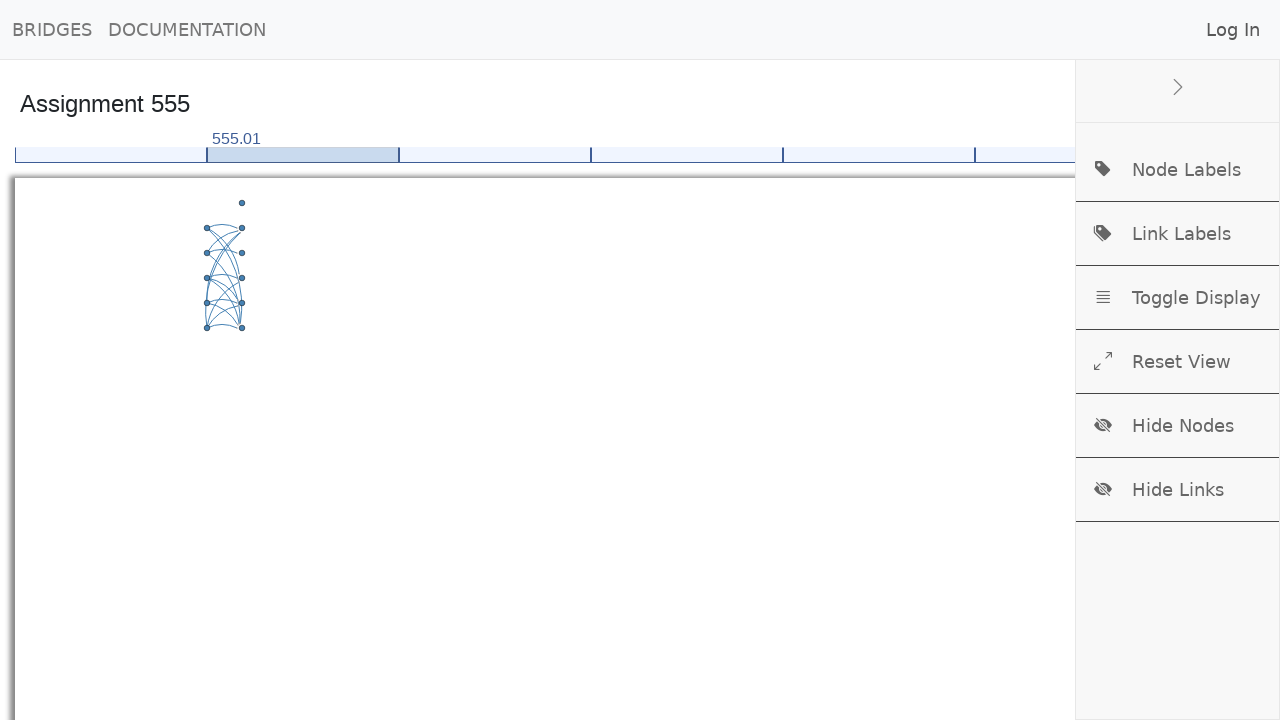

Waited 1 second for page to stabilize
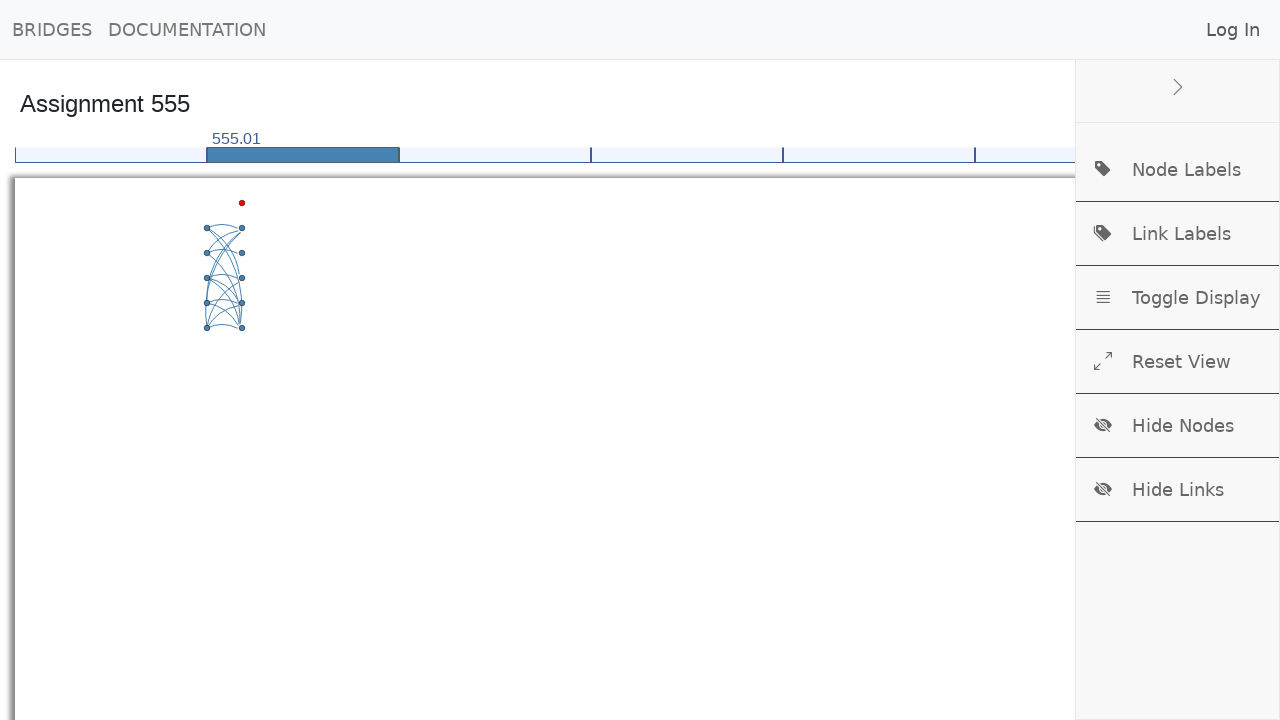

Located all slider button elements (found 6 buttons)
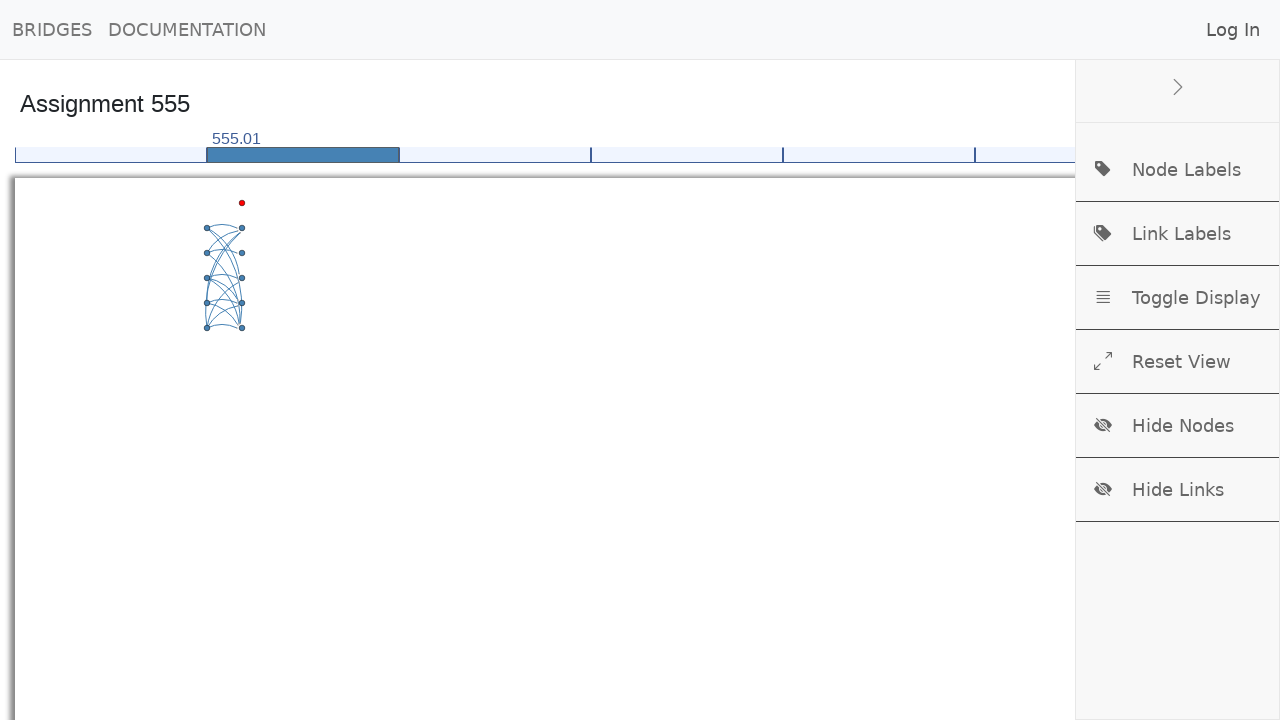

Clicked node labels toggle to hide labels (before slider slideButton0) at (1178, 170) on #nodelabels
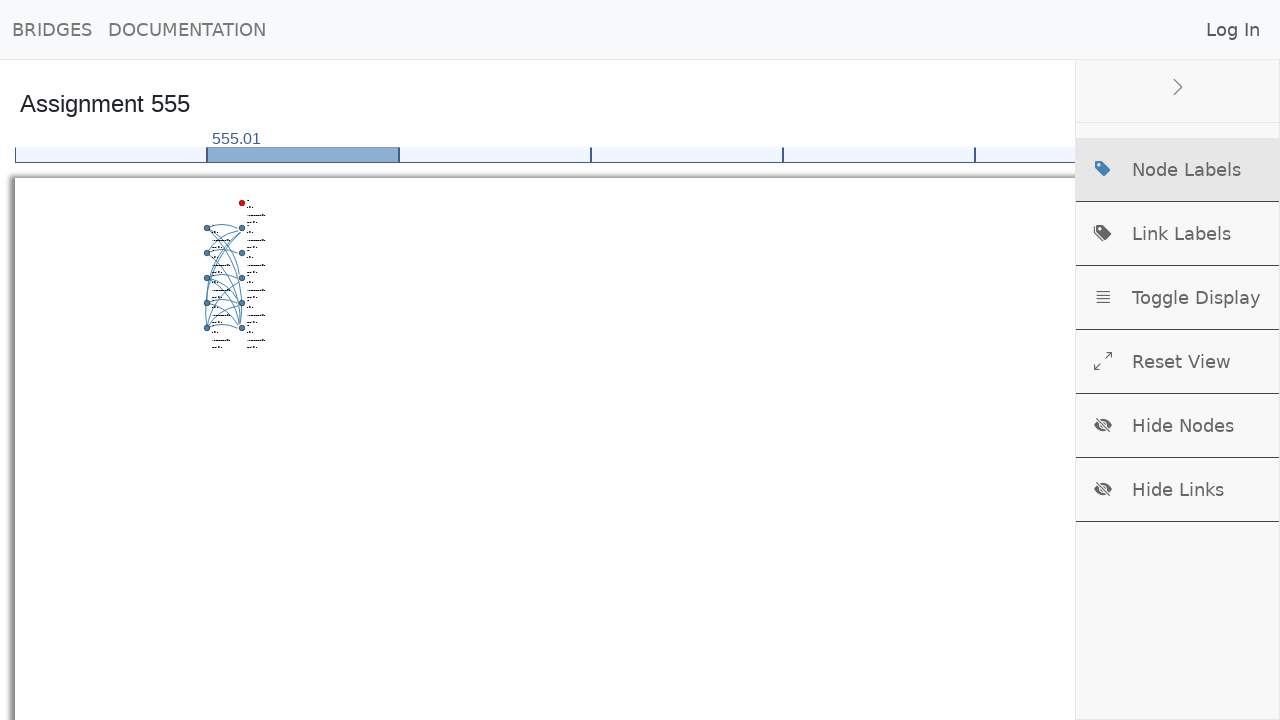

Clicked slider button slideButton0 at (111, 155) on #slideButton0
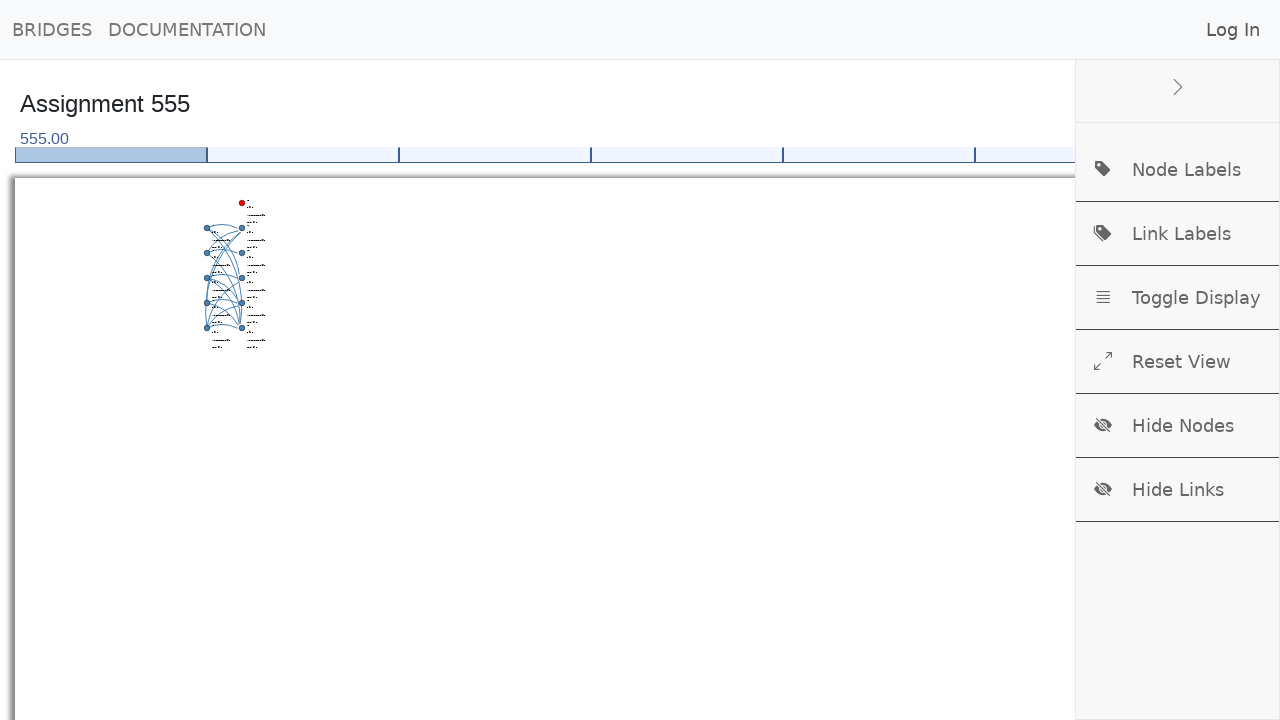

Waited 1 second for content to load after clicking slideButton0
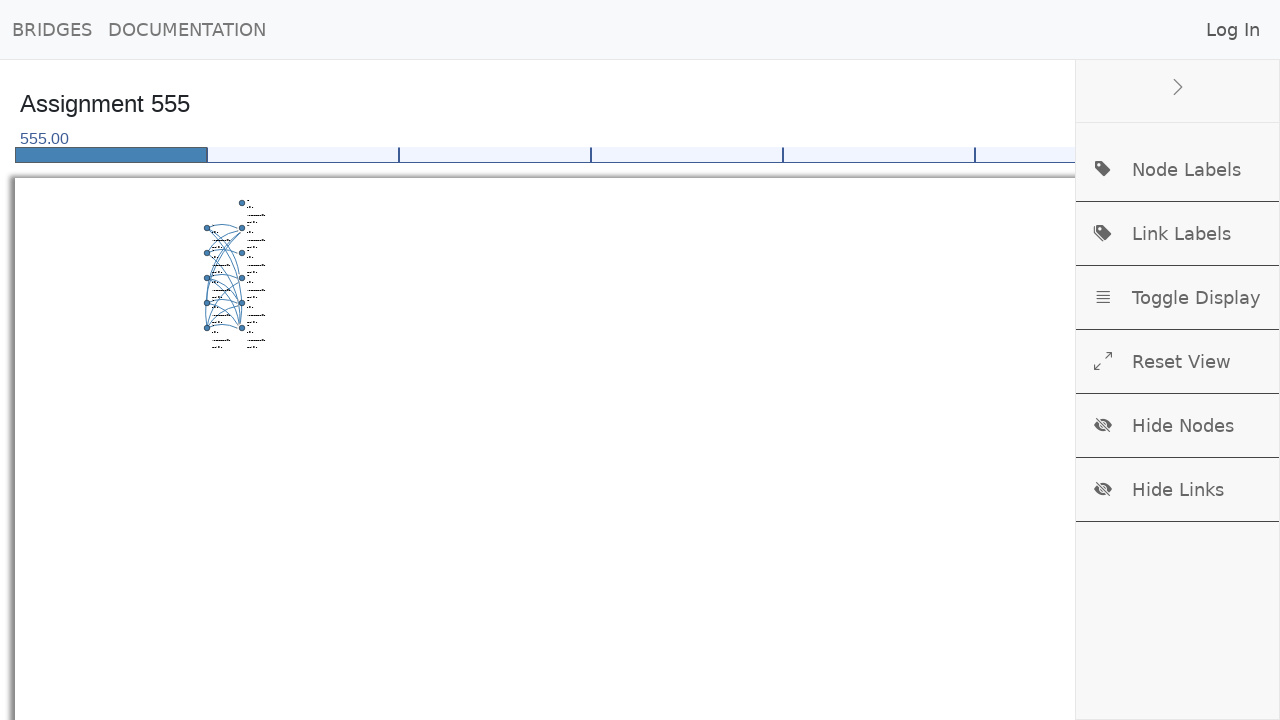

Clicked node labels toggle to show labels (after slider slideButton0) at (1178, 170) on #nodelabels
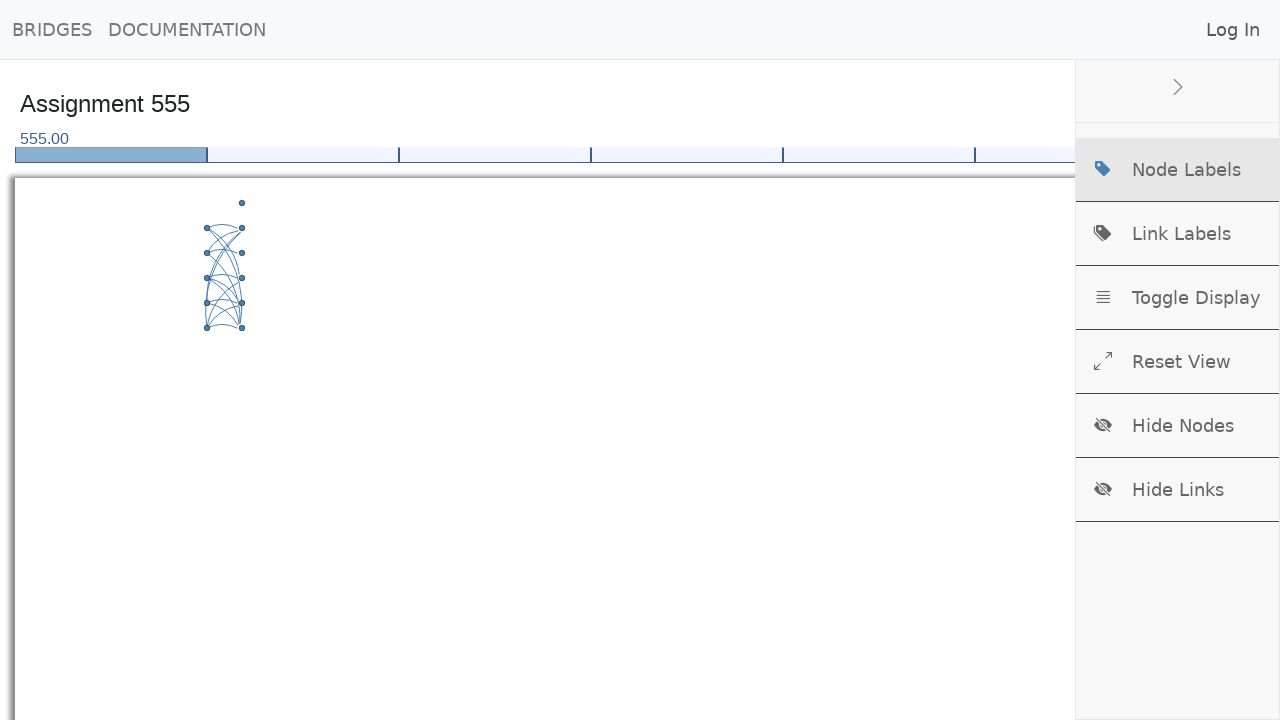

SVG element rendered after toggling labels for slideButton0
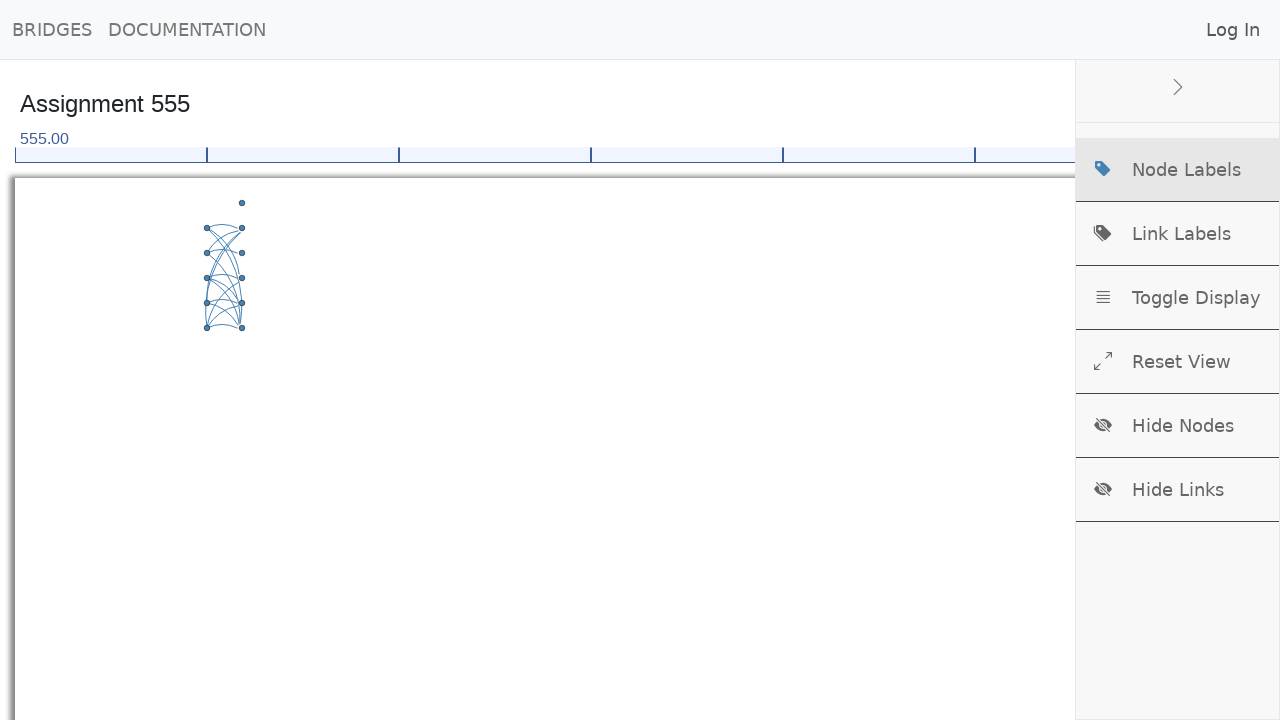

Waited 500ms before processing next slider button
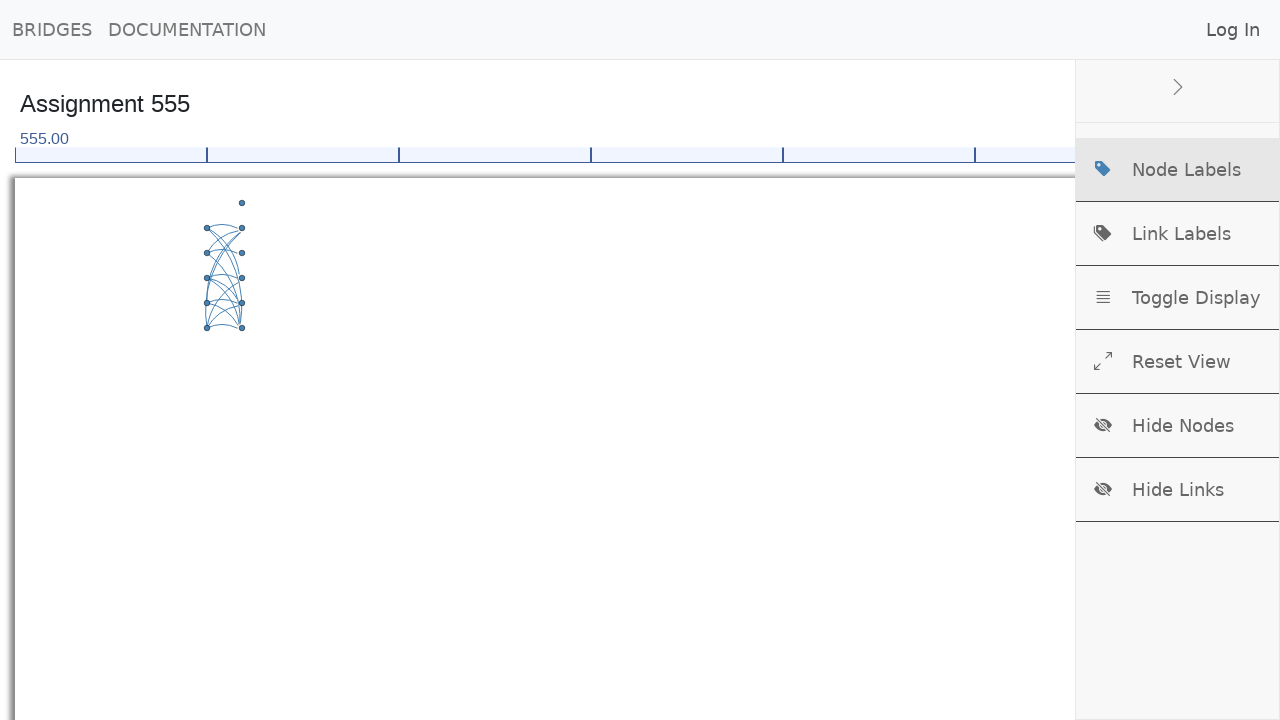

Clicked node labels toggle to hide labels (before slider slideButton1) at (1178, 170) on #nodelabels
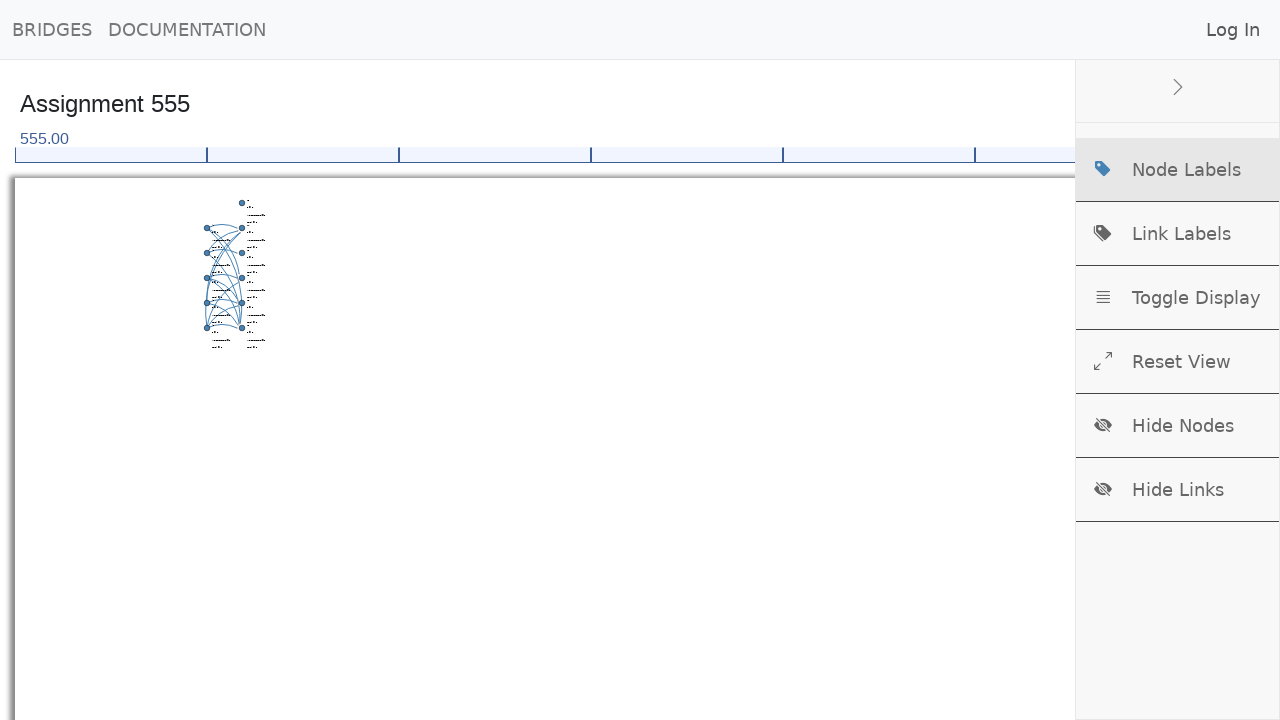

Clicked slider button slideButton1 at (303, 155) on #slideButton1
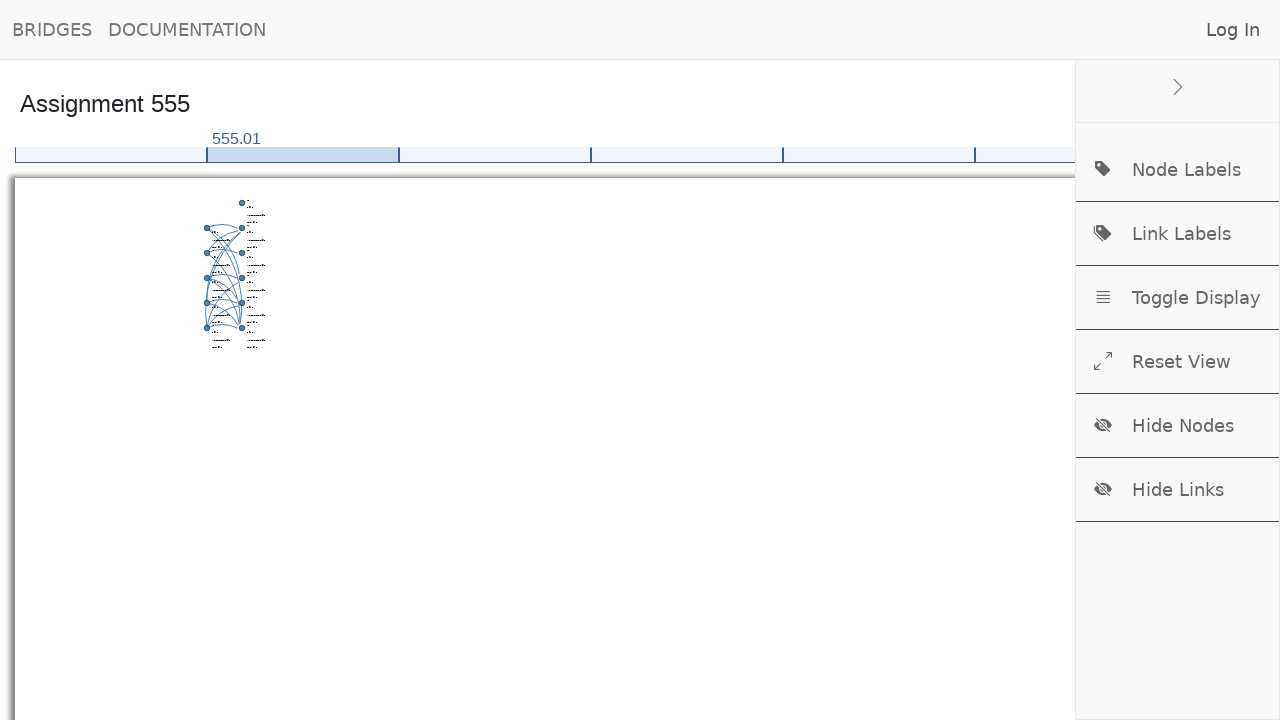

Waited 1 second for content to load after clicking slideButton1
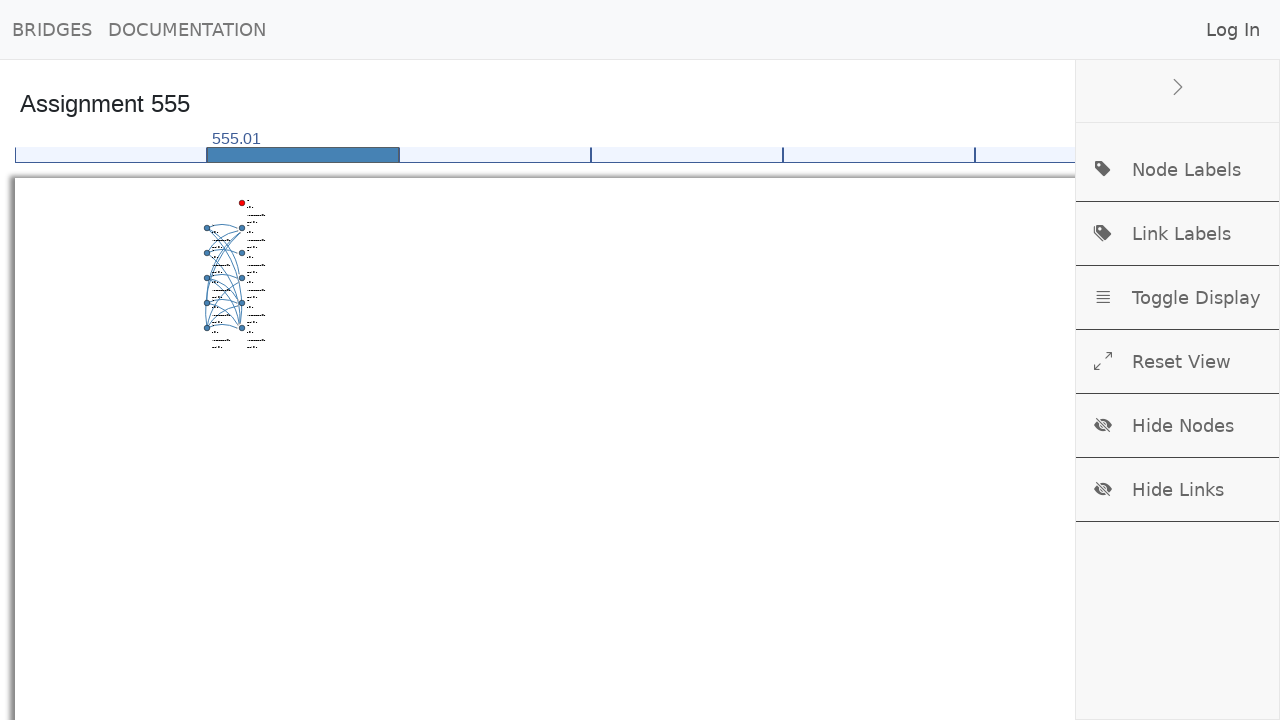

Clicked node labels toggle to show labels (after slider slideButton1) at (1178, 170) on #nodelabels
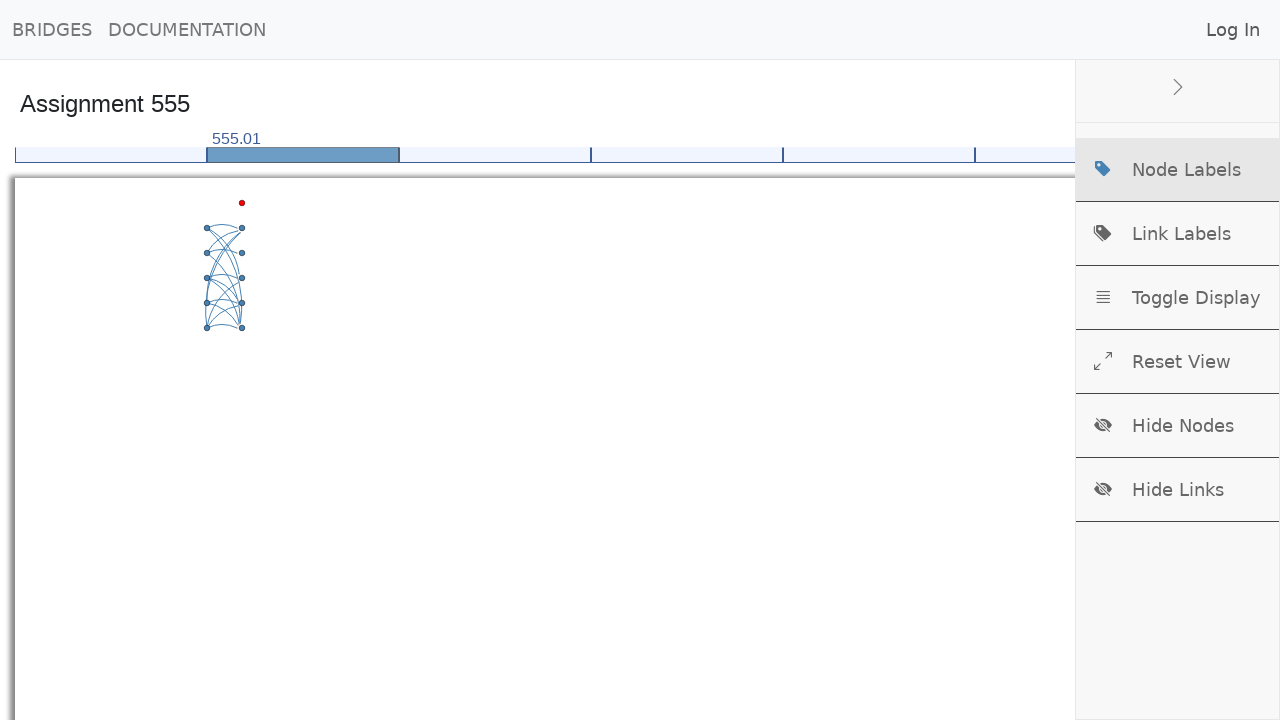

SVG element rendered after toggling labels for slideButton1
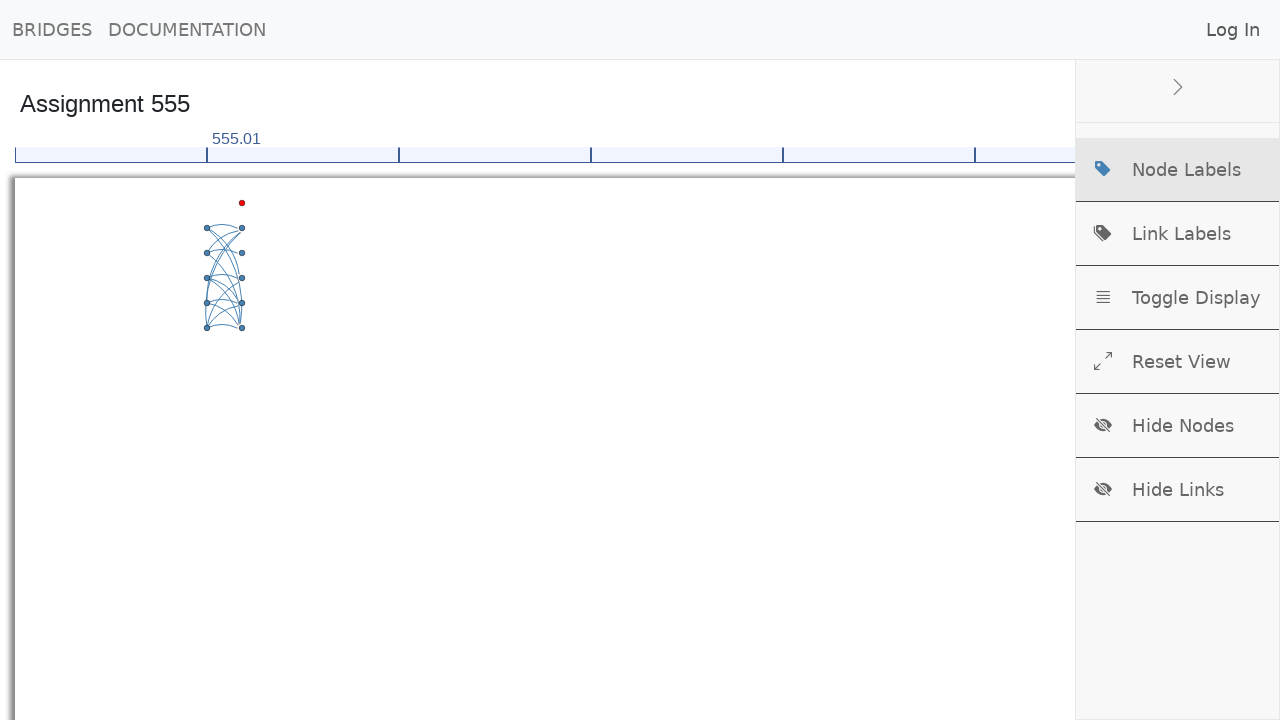

Waited 500ms before processing next slider button
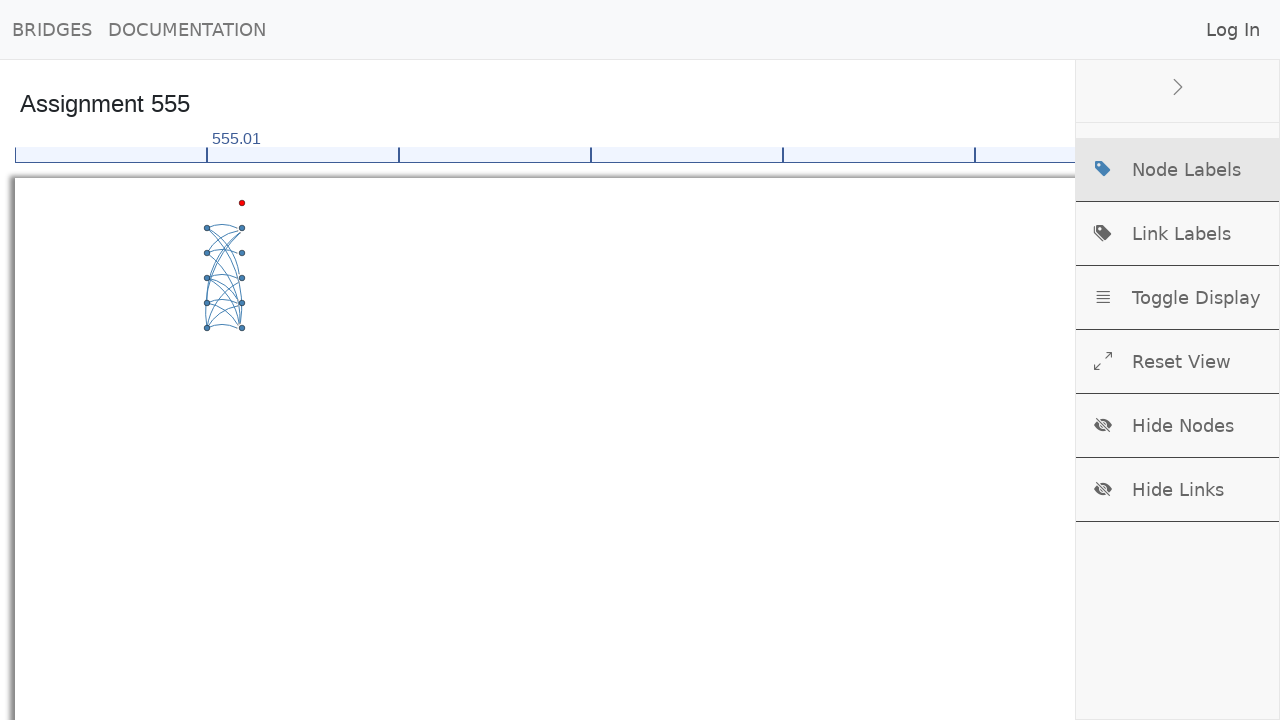

Clicked node labels toggle to hide labels (before slider slideButton2) at (1178, 170) on #nodelabels
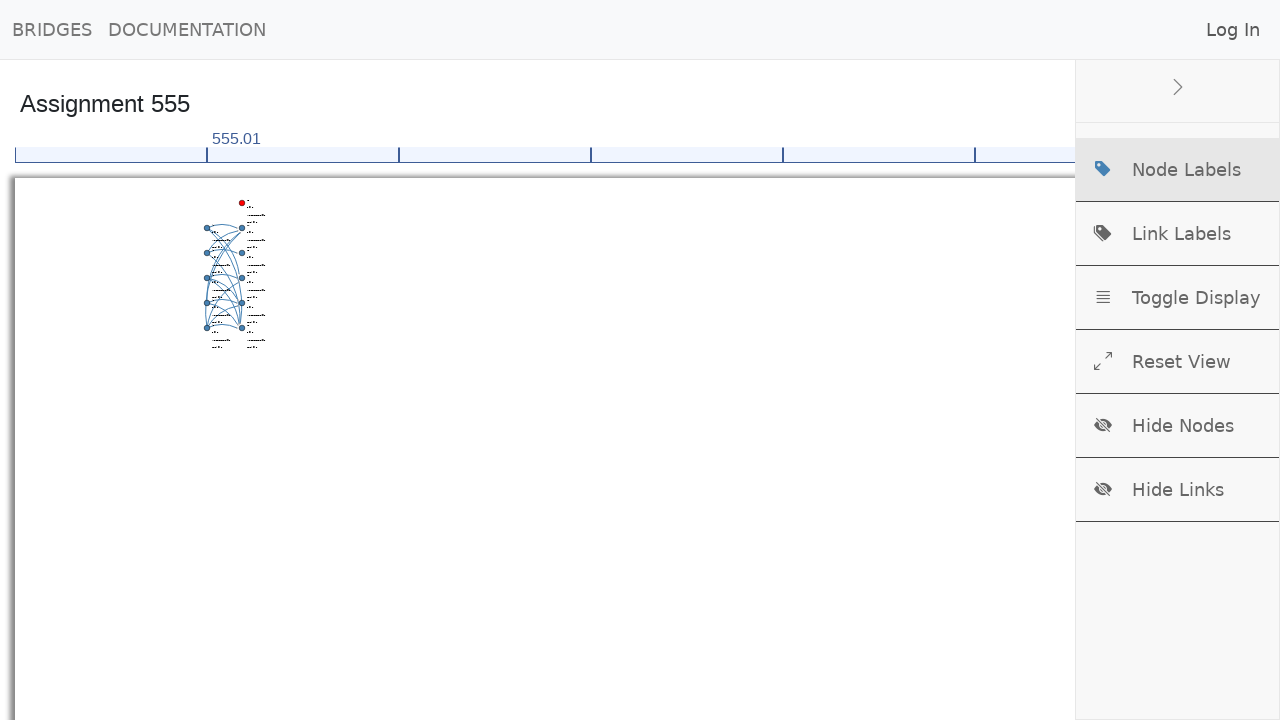

Clicked slider button slideButton2 at (495, 155) on #slideButton2
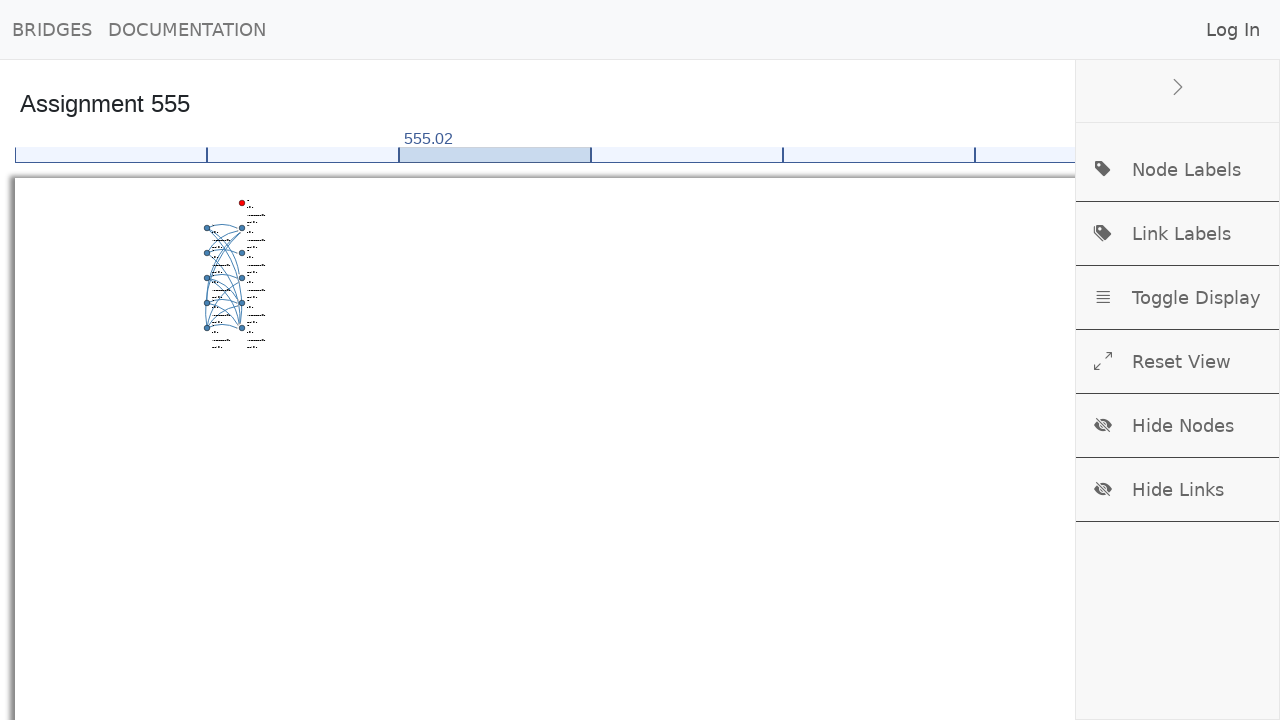

Waited 1 second for content to load after clicking slideButton2
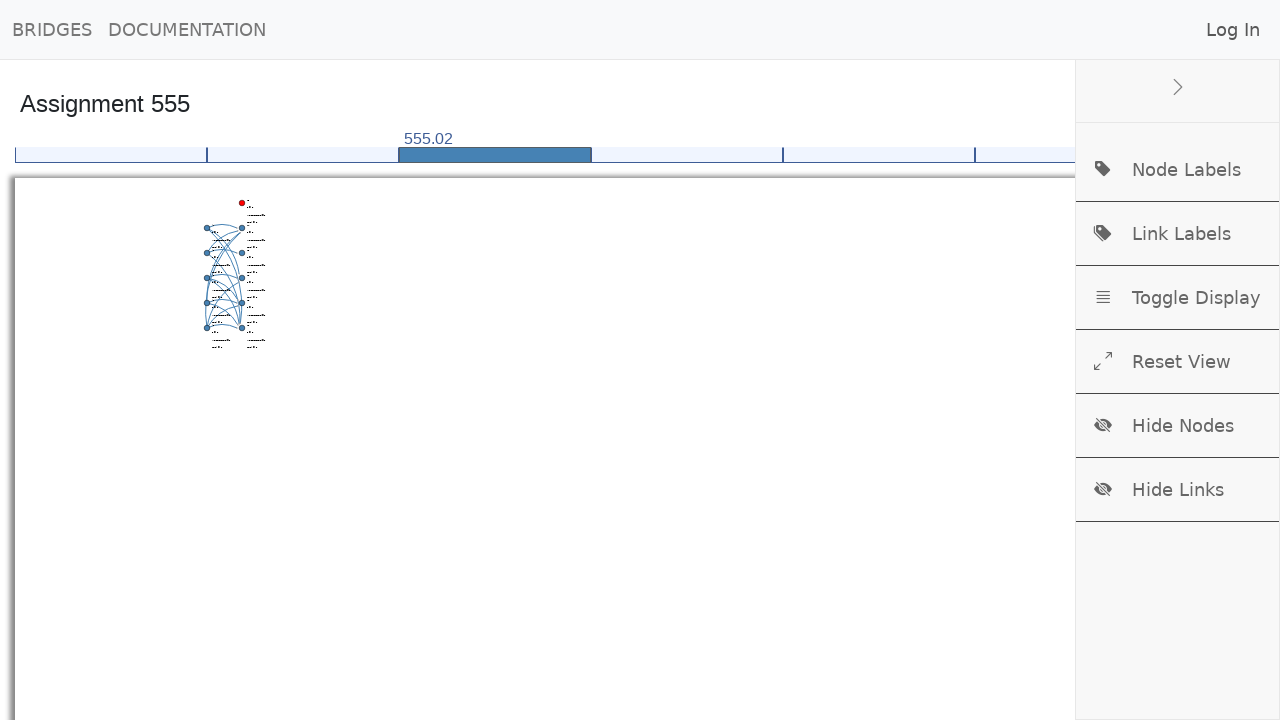

Clicked node labels toggle to show labels (after slider slideButton2) at (1178, 170) on #nodelabels
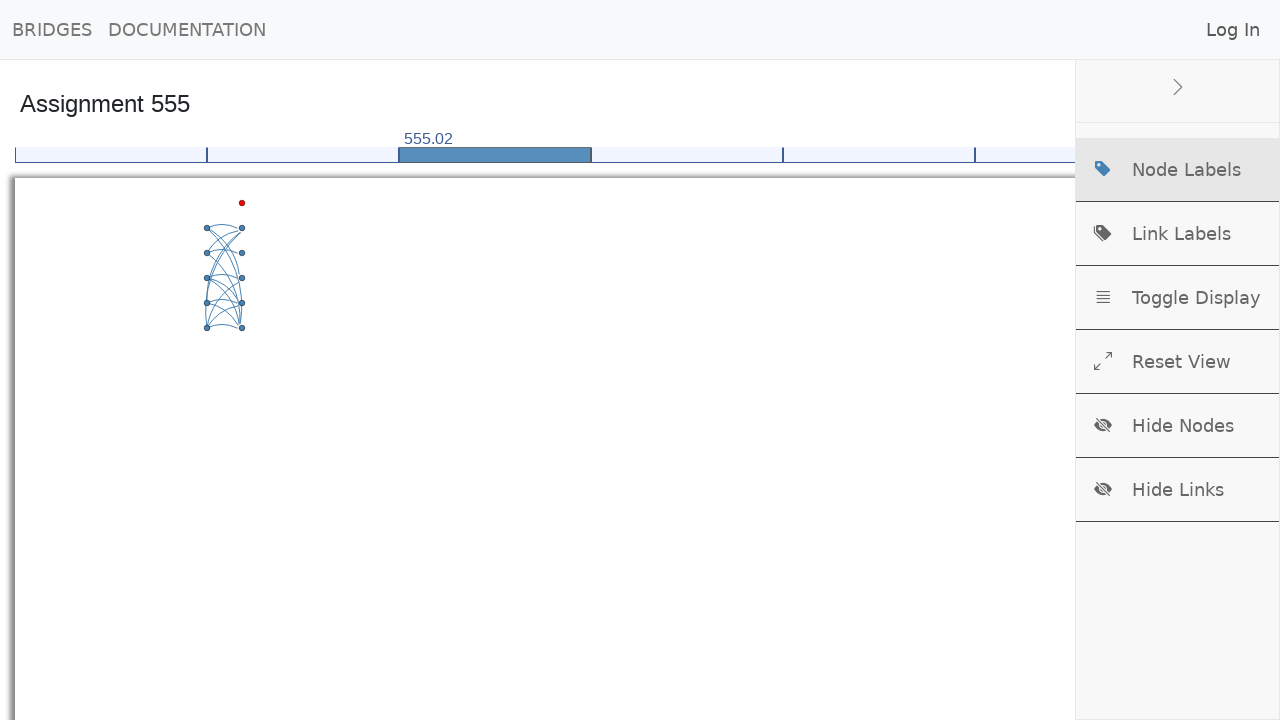

SVG element rendered after toggling labels for slideButton2
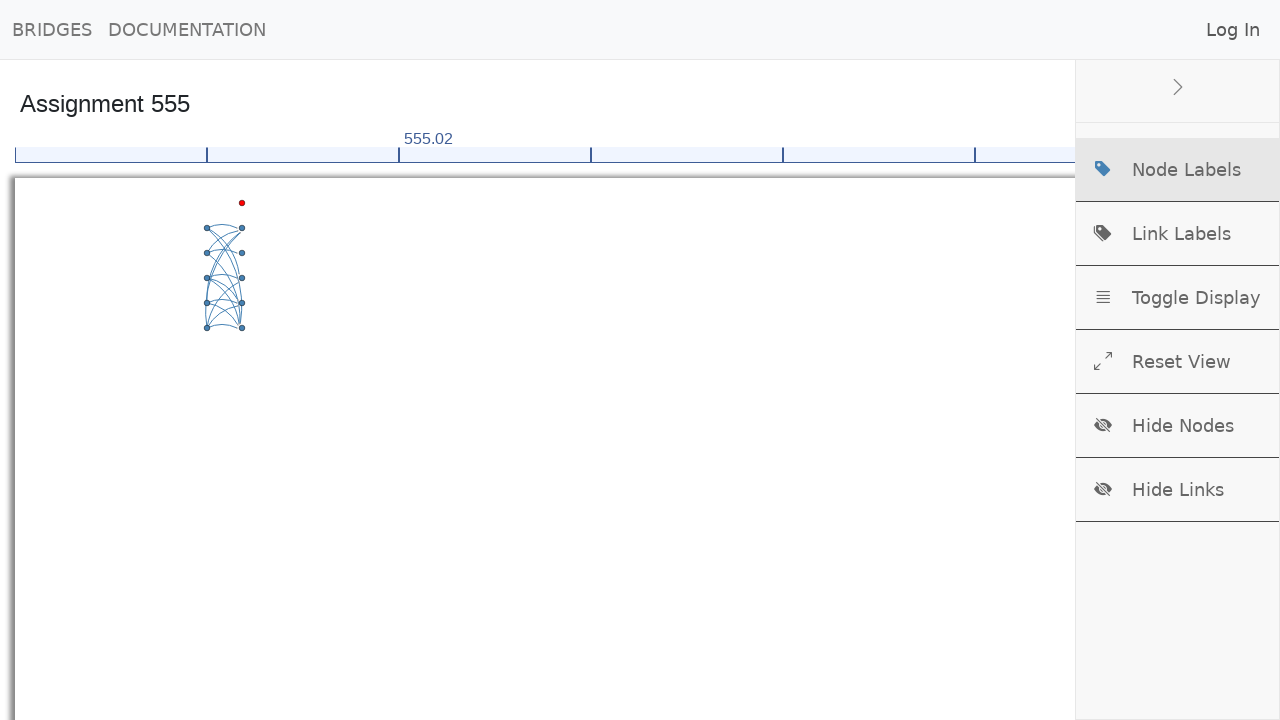

Waited 500ms before processing next slider button
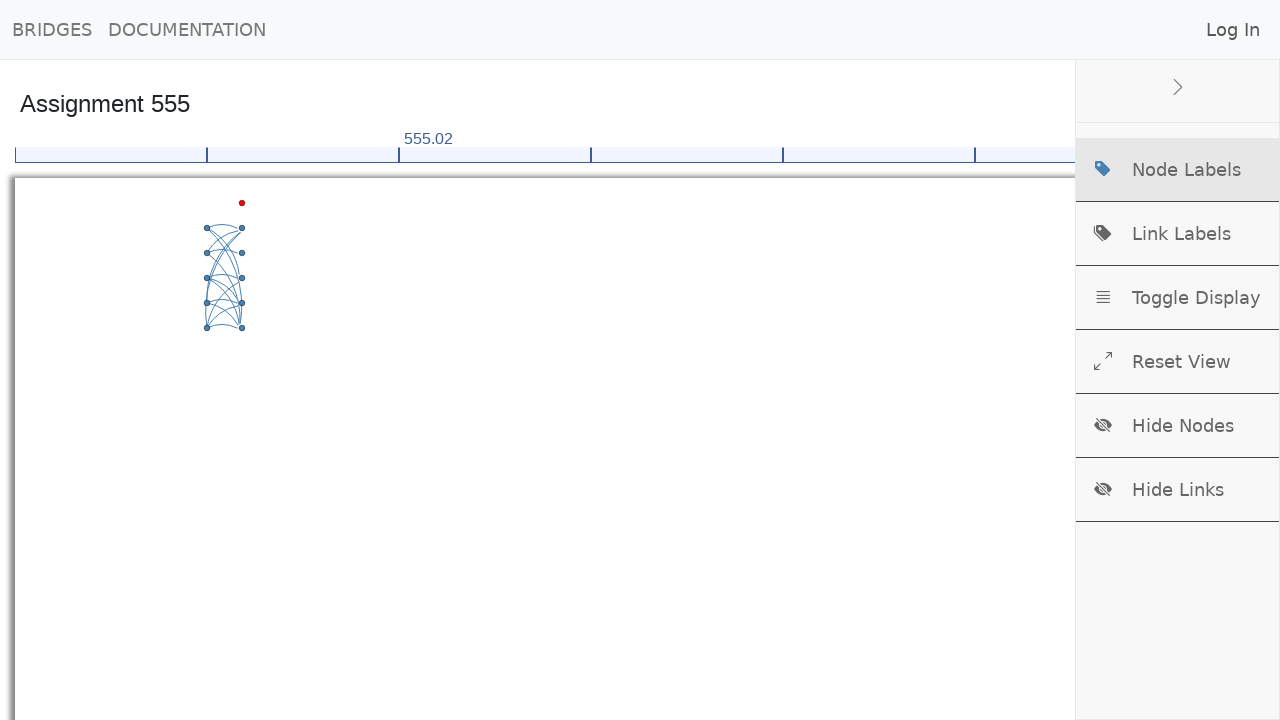

Clicked node labels toggle to hide labels (before slider slideButton3) at (1178, 170) on #nodelabels
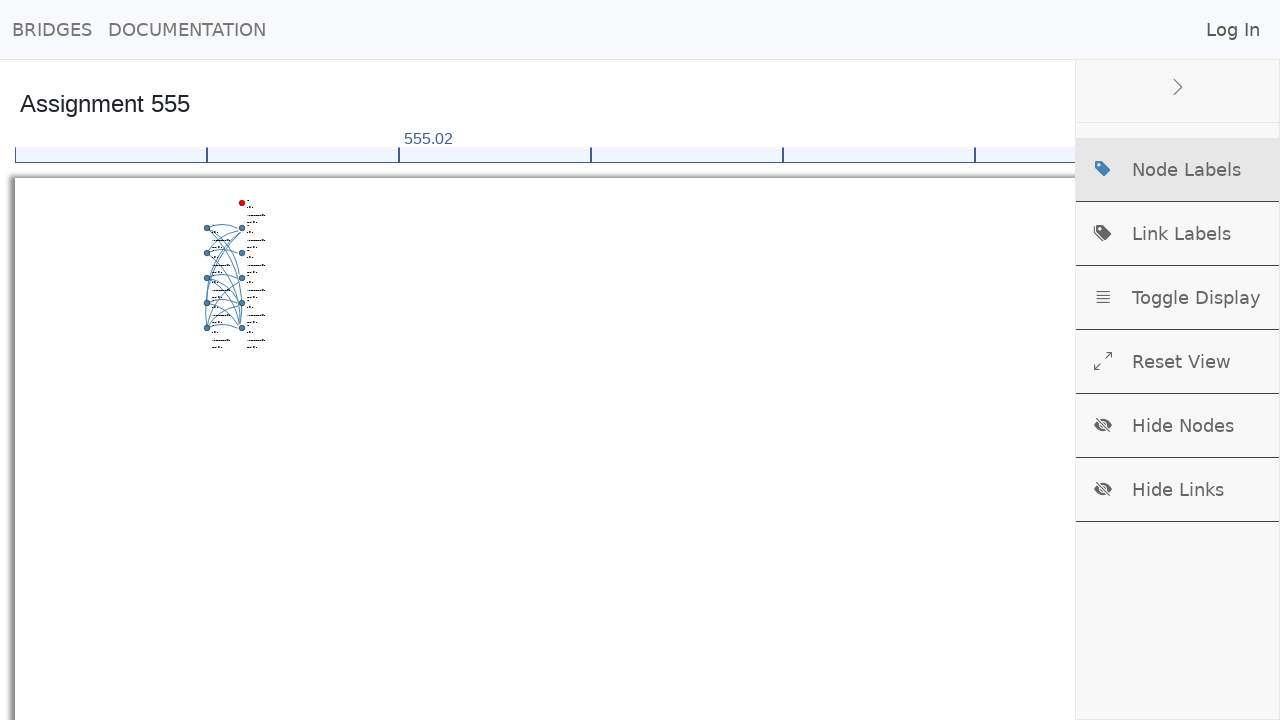

Clicked slider button slideButton3 at (687, 155) on #slideButton3
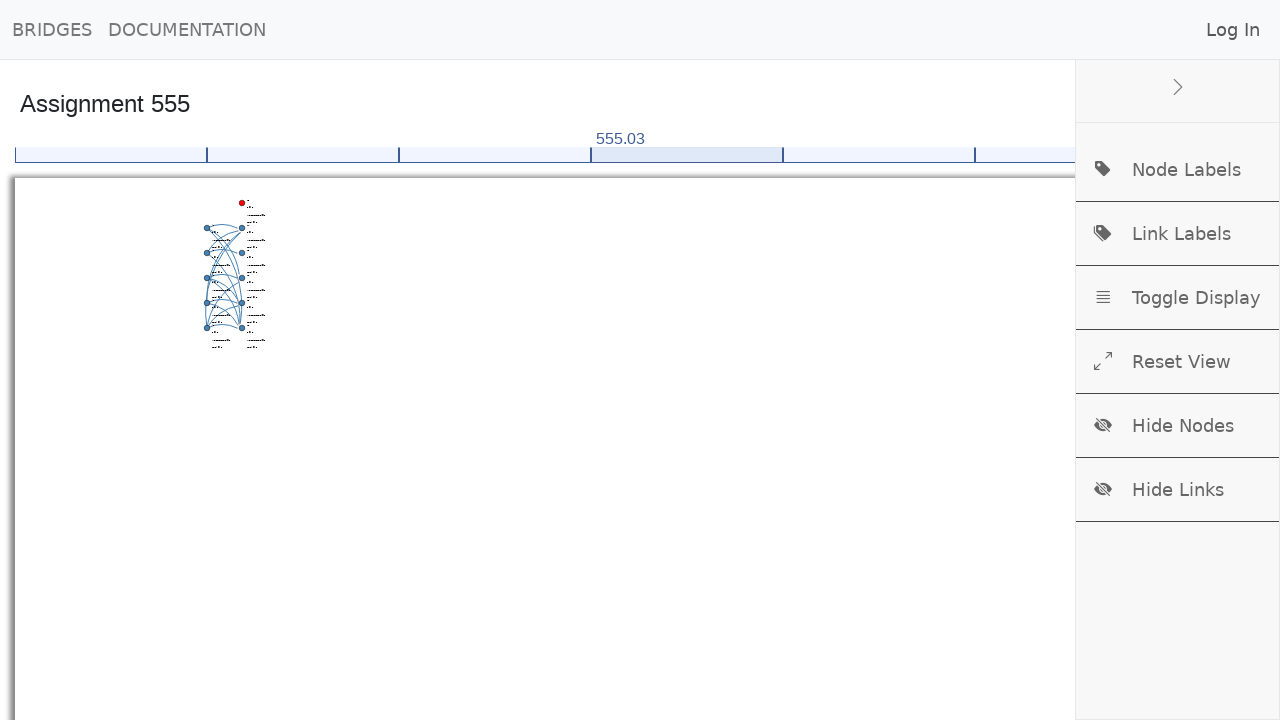

Waited 1 second for content to load after clicking slideButton3
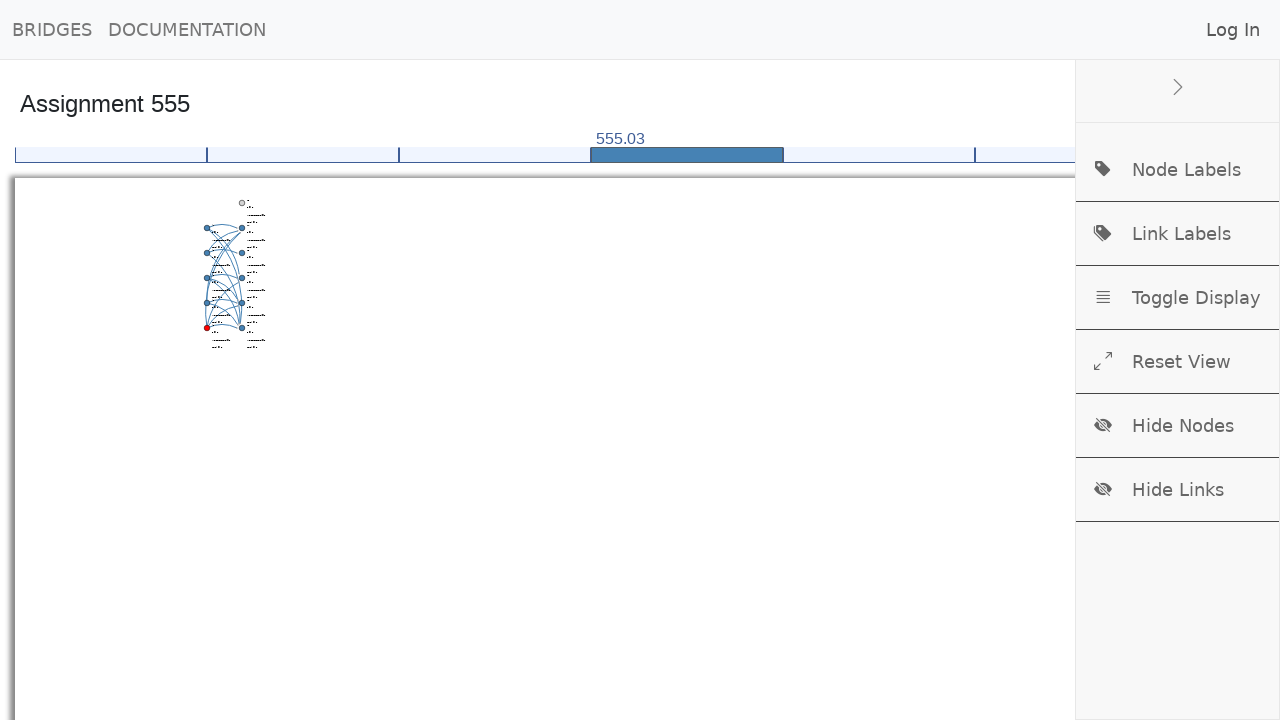

Clicked node labels toggle to show labels (after slider slideButton3) at (1178, 170) on #nodelabels
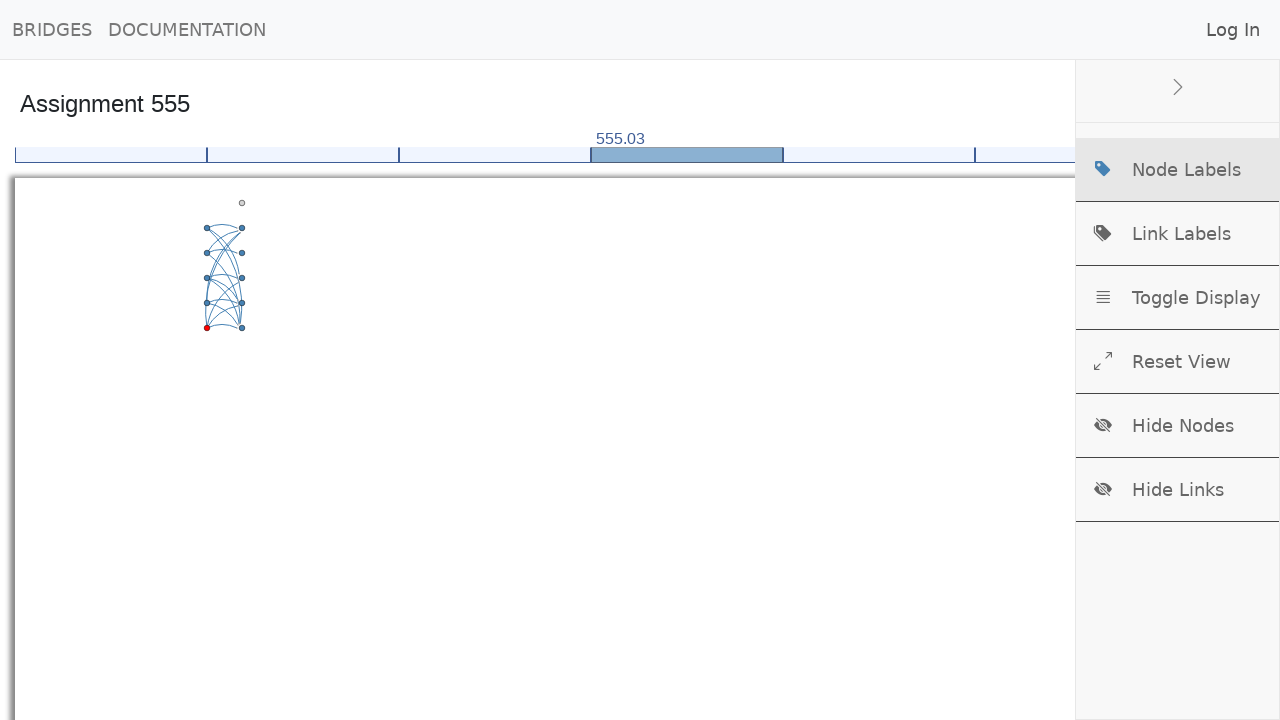

SVG element rendered after toggling labels for slideButton3
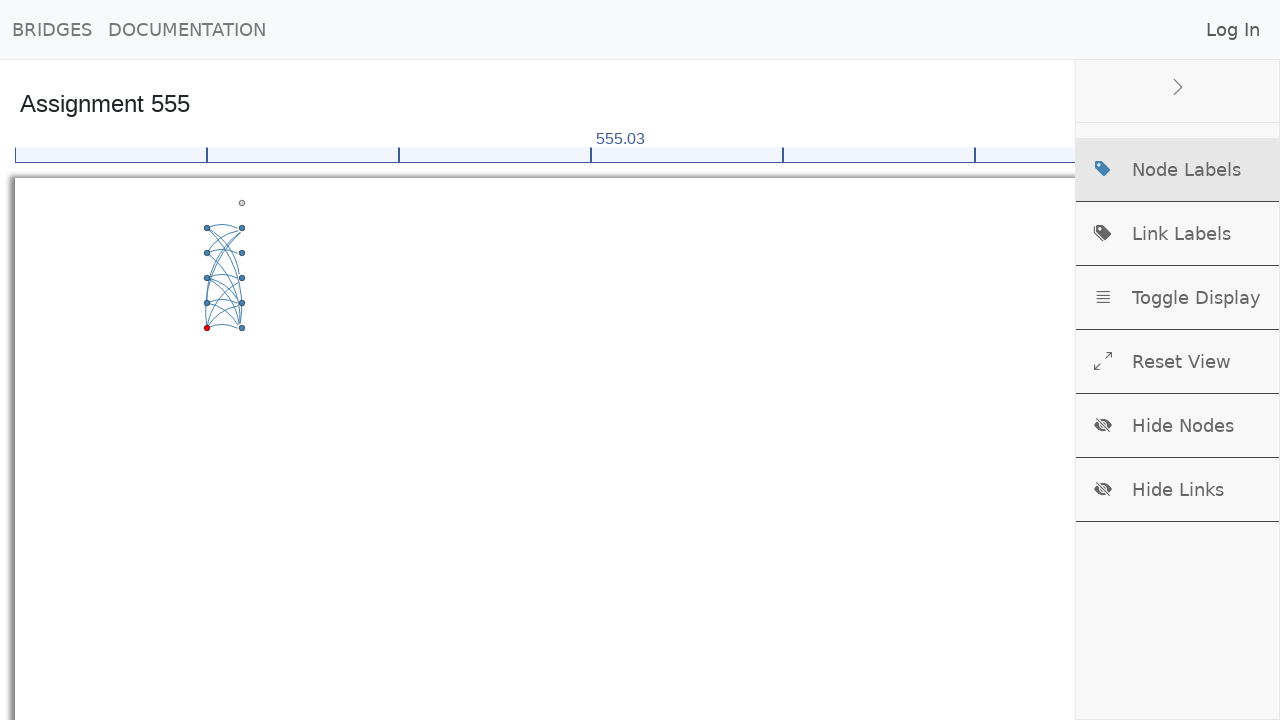

Waited 500ms before processing next slider button
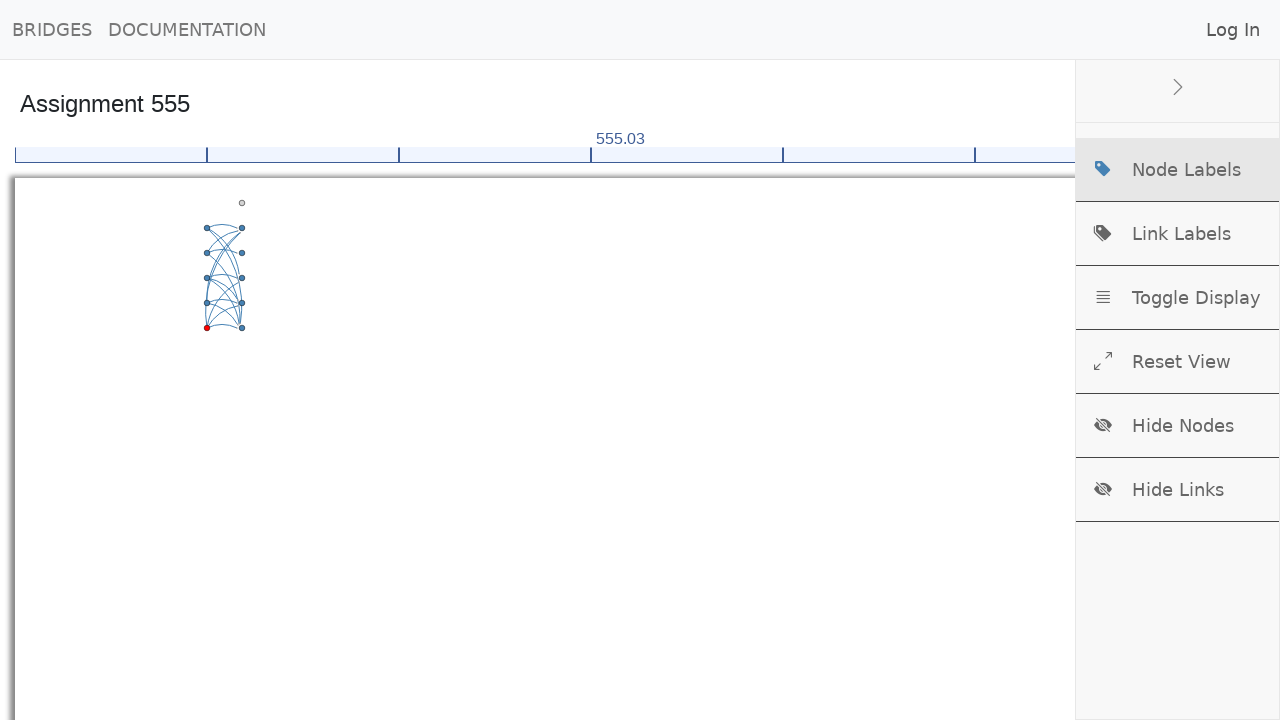

Clicked node labels toggle to hide labels (before slider slideButton4) at (1178, 170) on #nodelabels
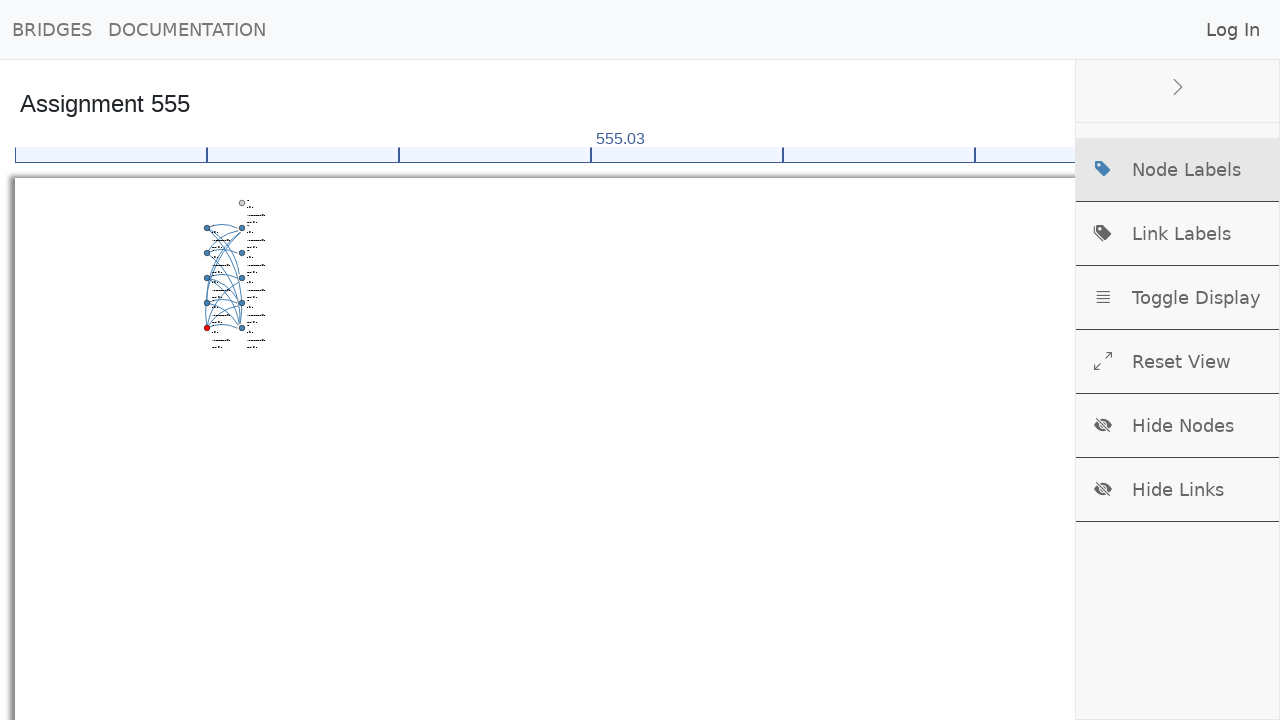

Clicked slider button slideButton4 at (879, 155) on #slideButton4
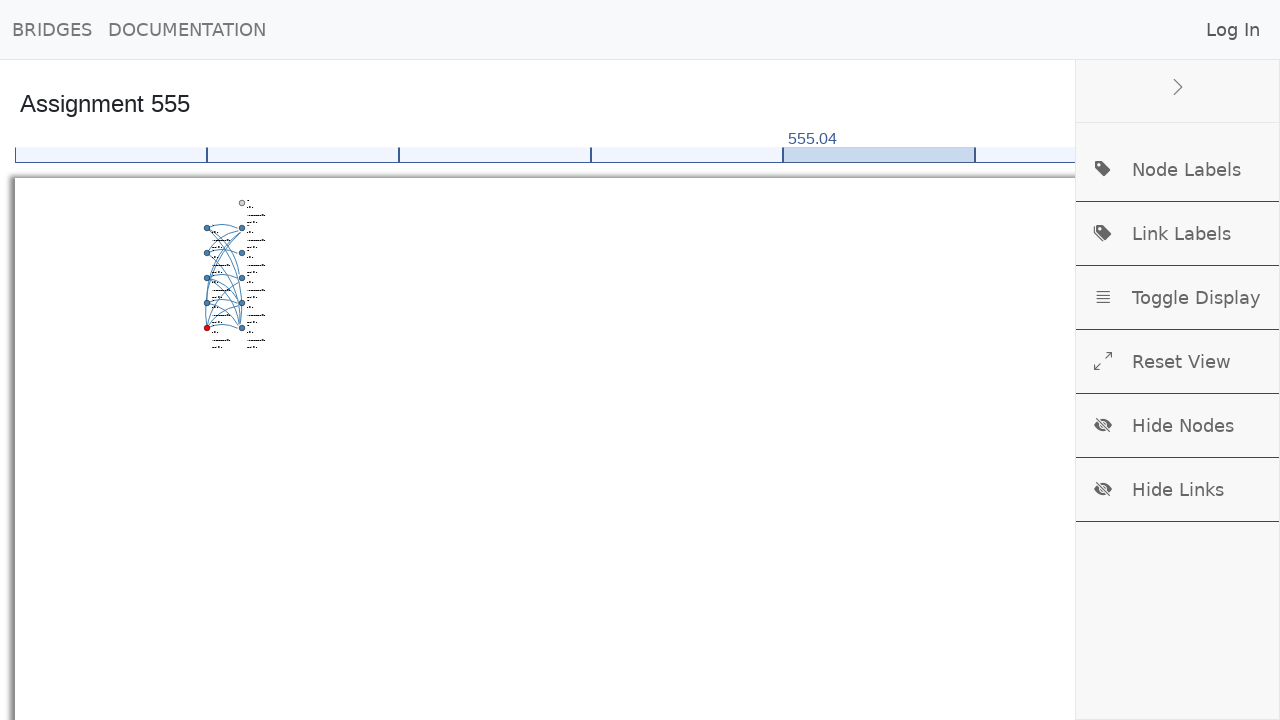

Waited 1 second for content to load after clicking slideButton4
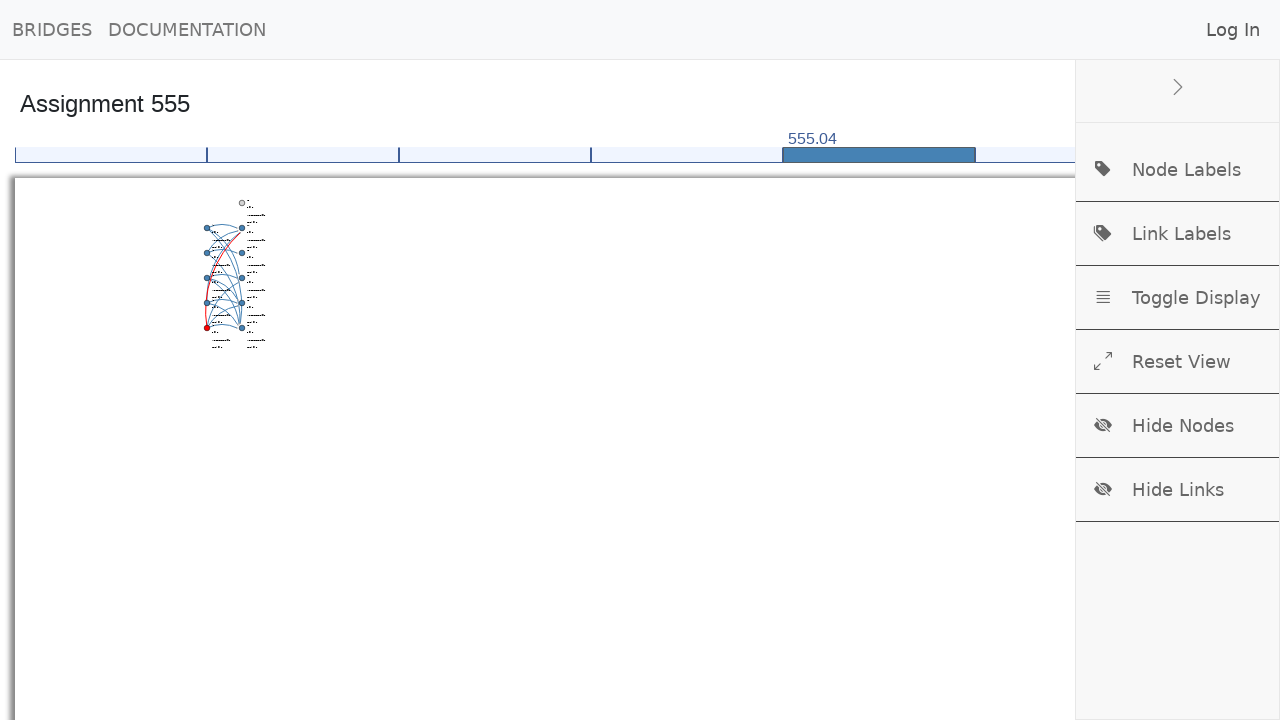

Clicked node labels toggle to show labels (after slider slideButton4) at (1178, 170) on #nodelabels
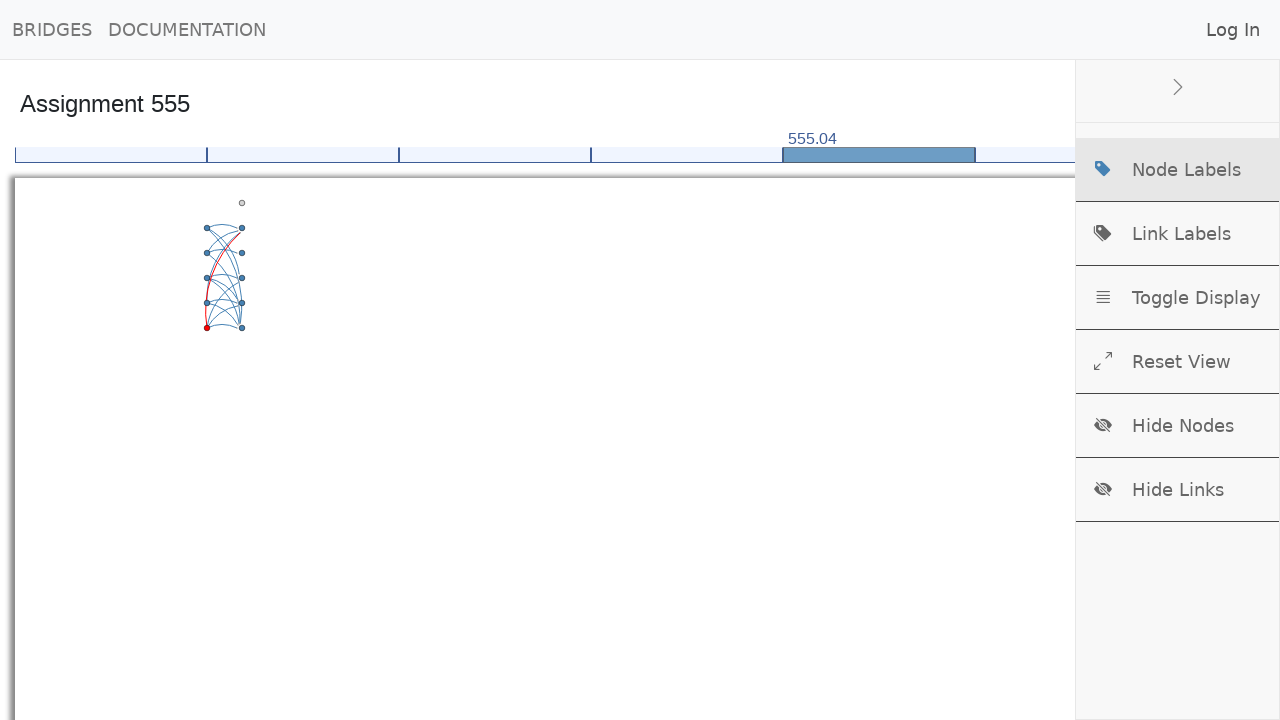

SVG element rendered after toggling labels for slideButton4
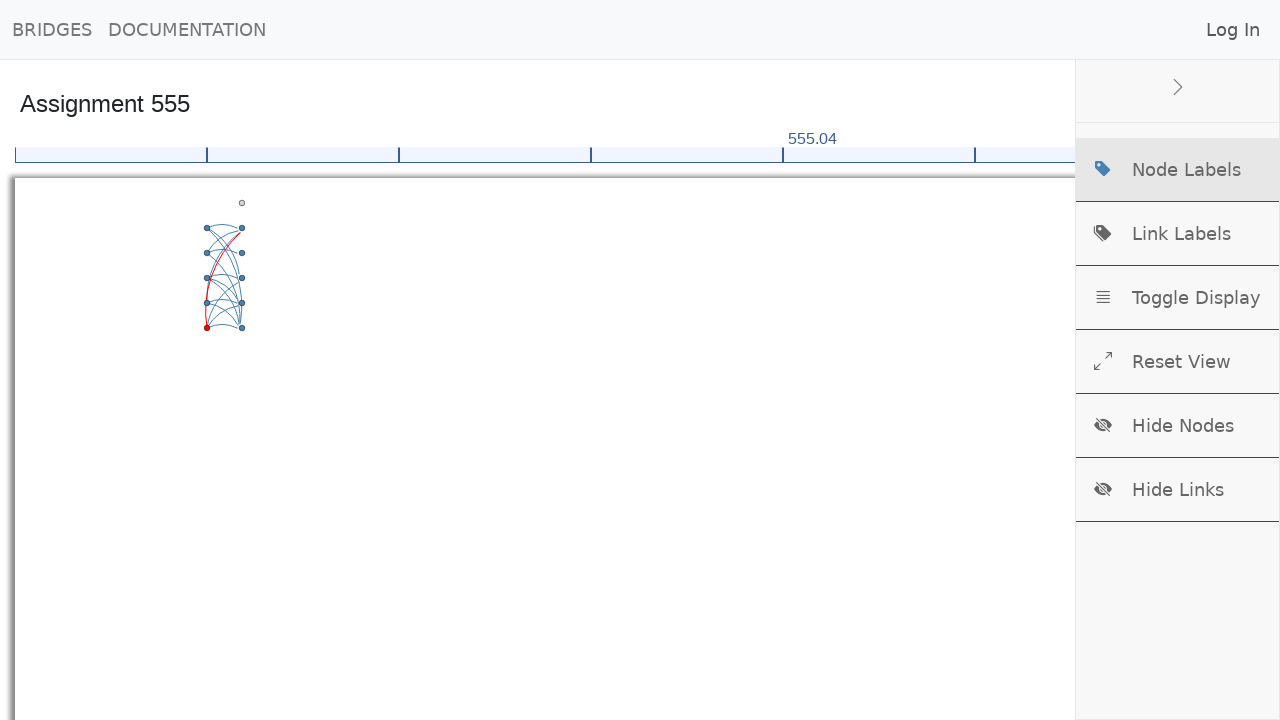

Waited 500ms before processing next slider button
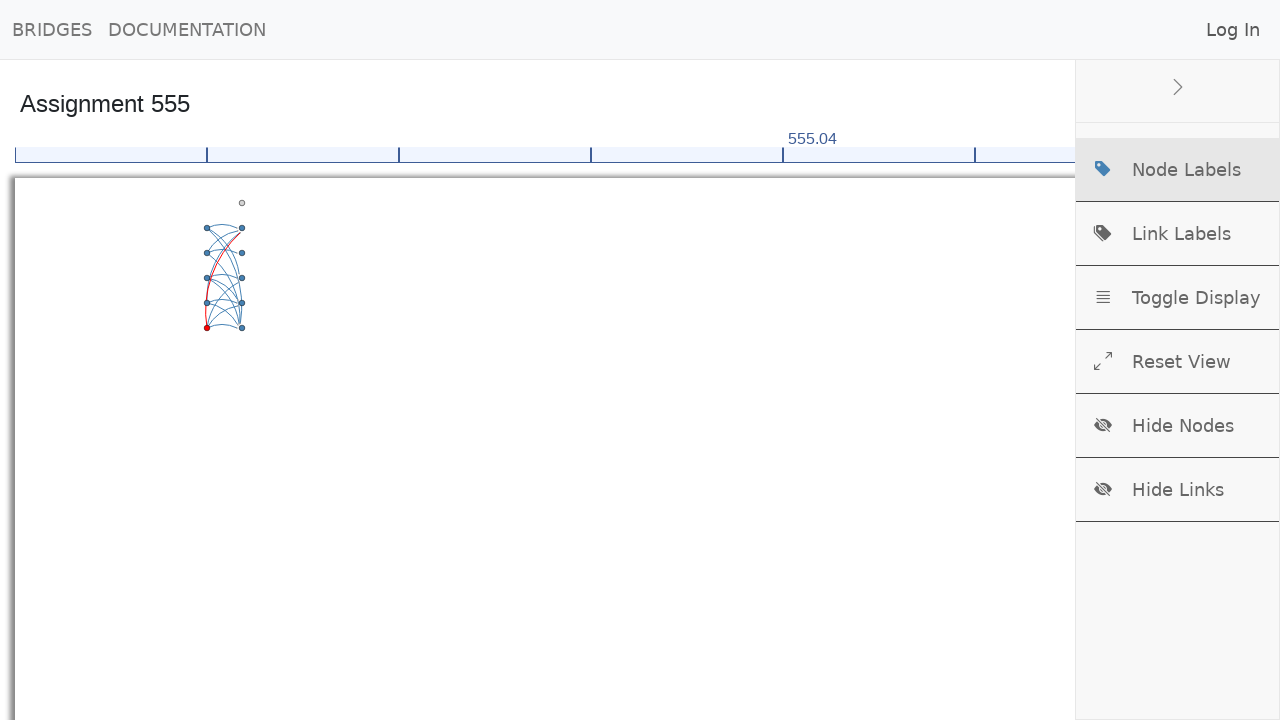

Clicked node labels toggle to hide labels (before slider slideButton5) at (1178, 170) on #nodelabels
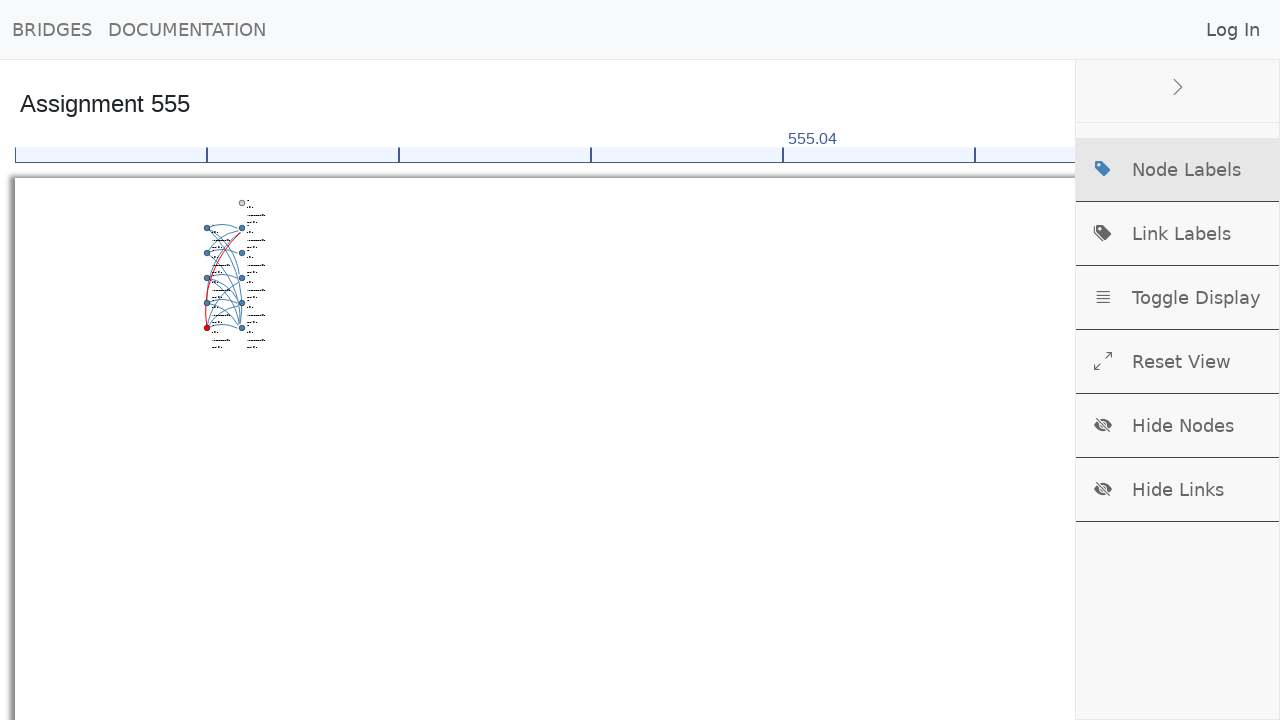

Clicked slider button slideButton5 at (1071, 155) on #slideButton5
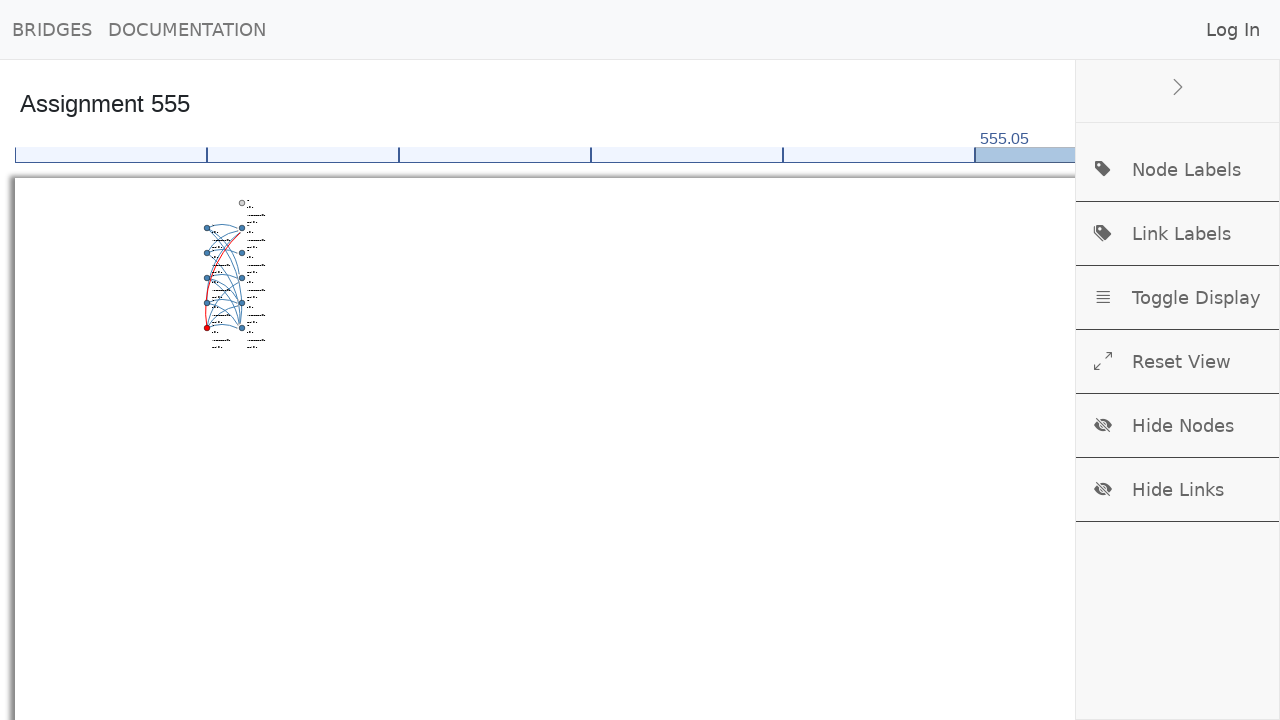

Waited 1 second for content to load after clicking slideButton5
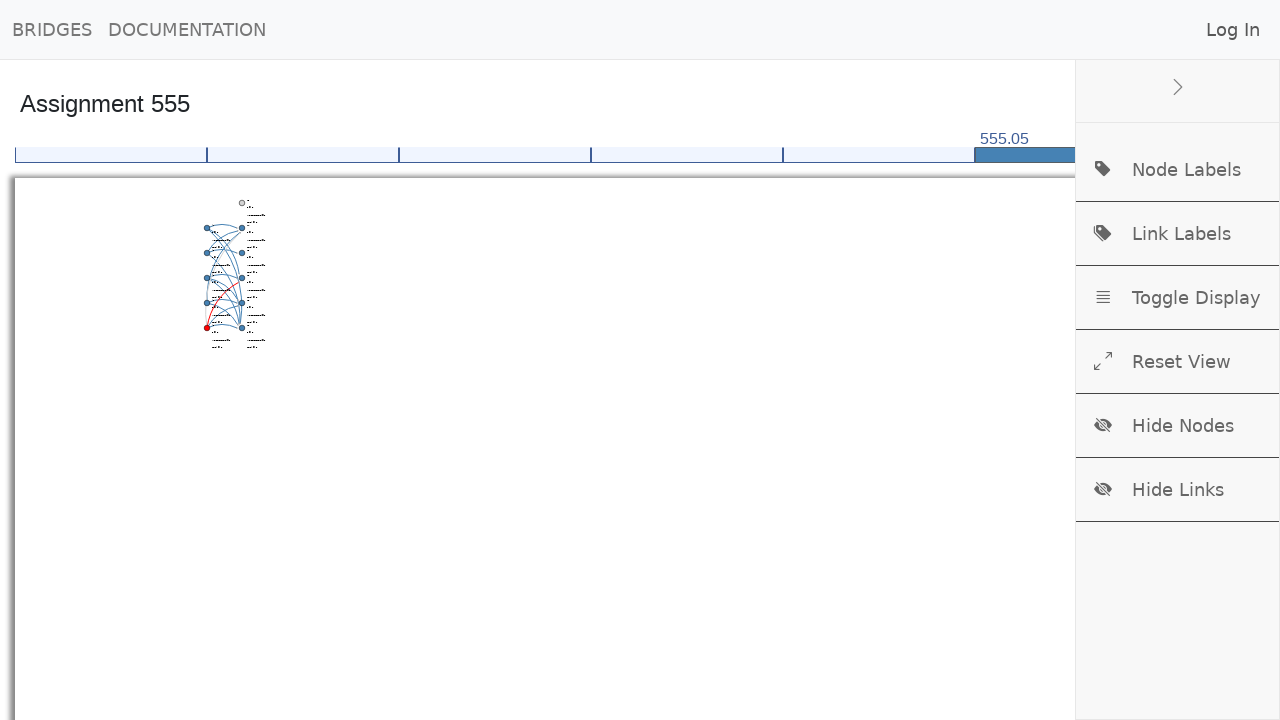

Clicked node labels toggle to show labels (after slider slideButton5) at (1178, 170) on #nodelabels
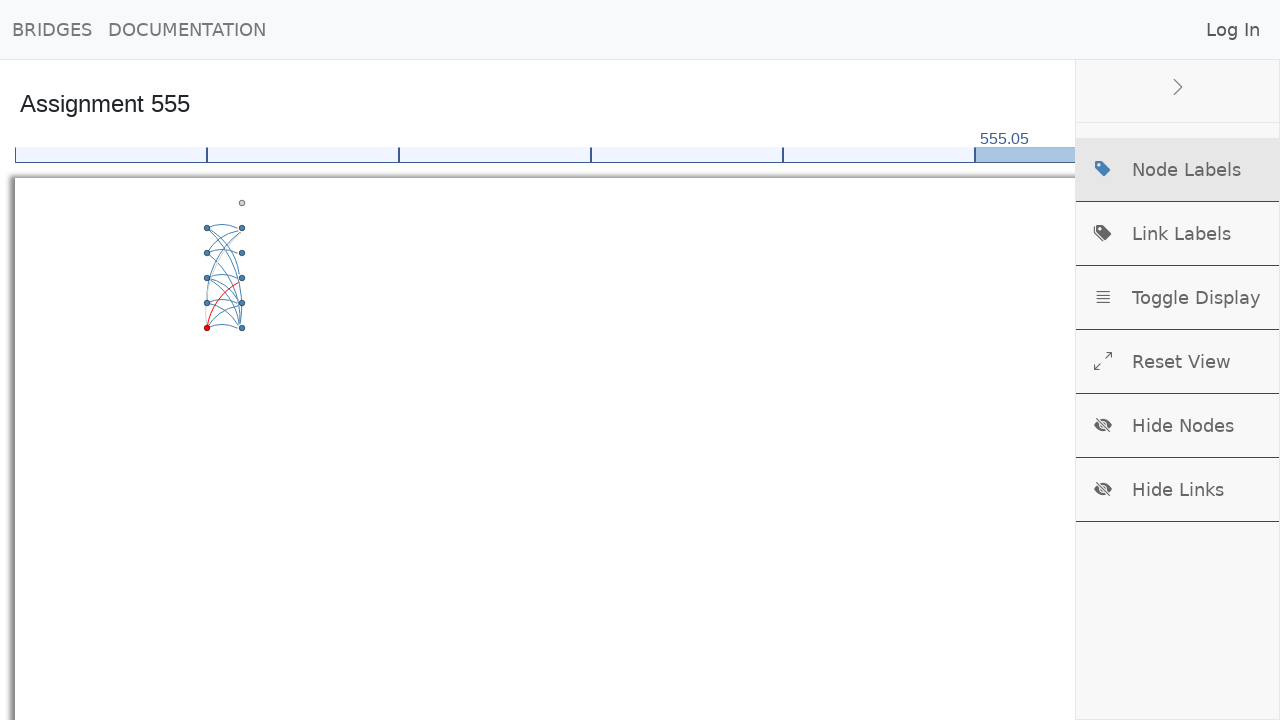

SVG element rendered after toggling labels for slideButton5
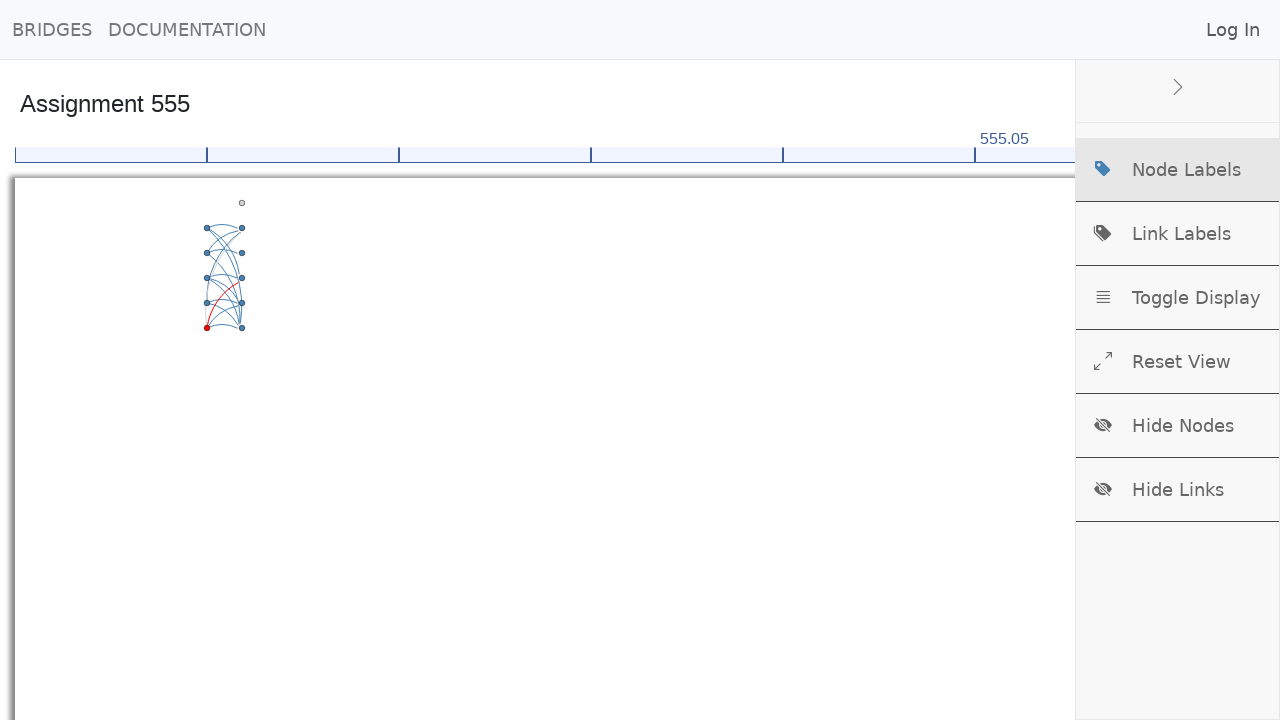

Waited 500ms before processing next slider button
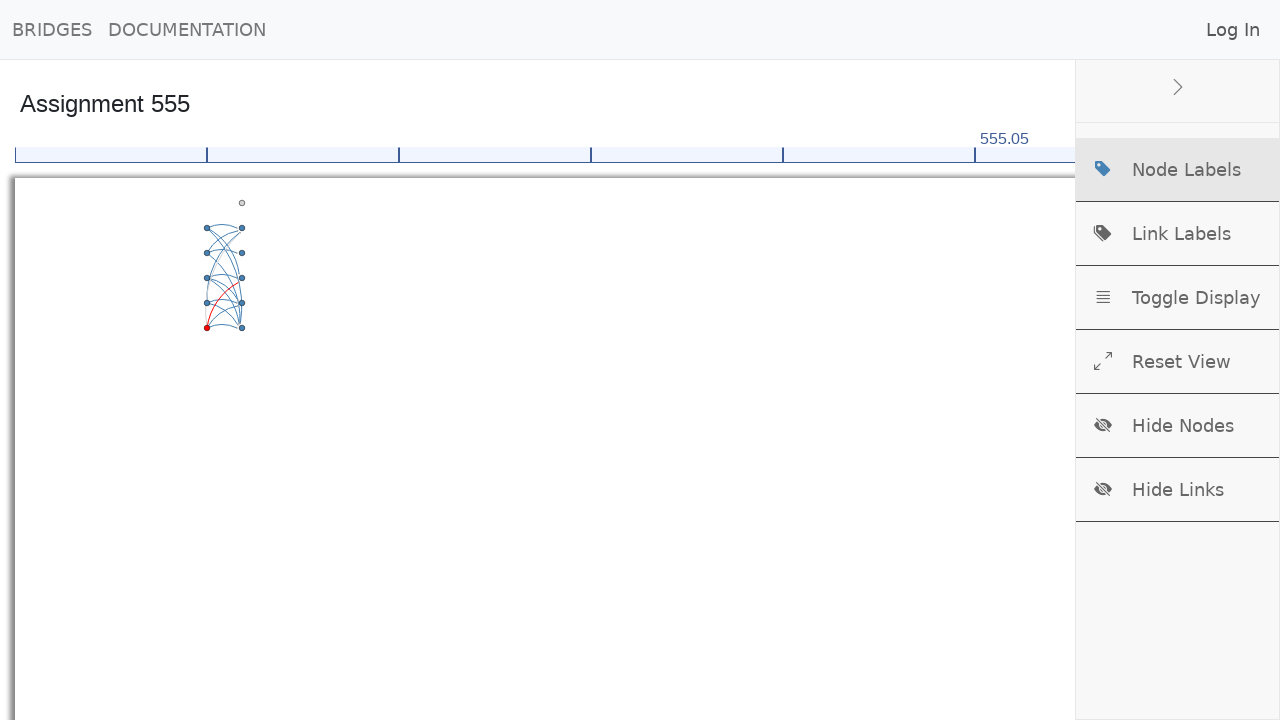

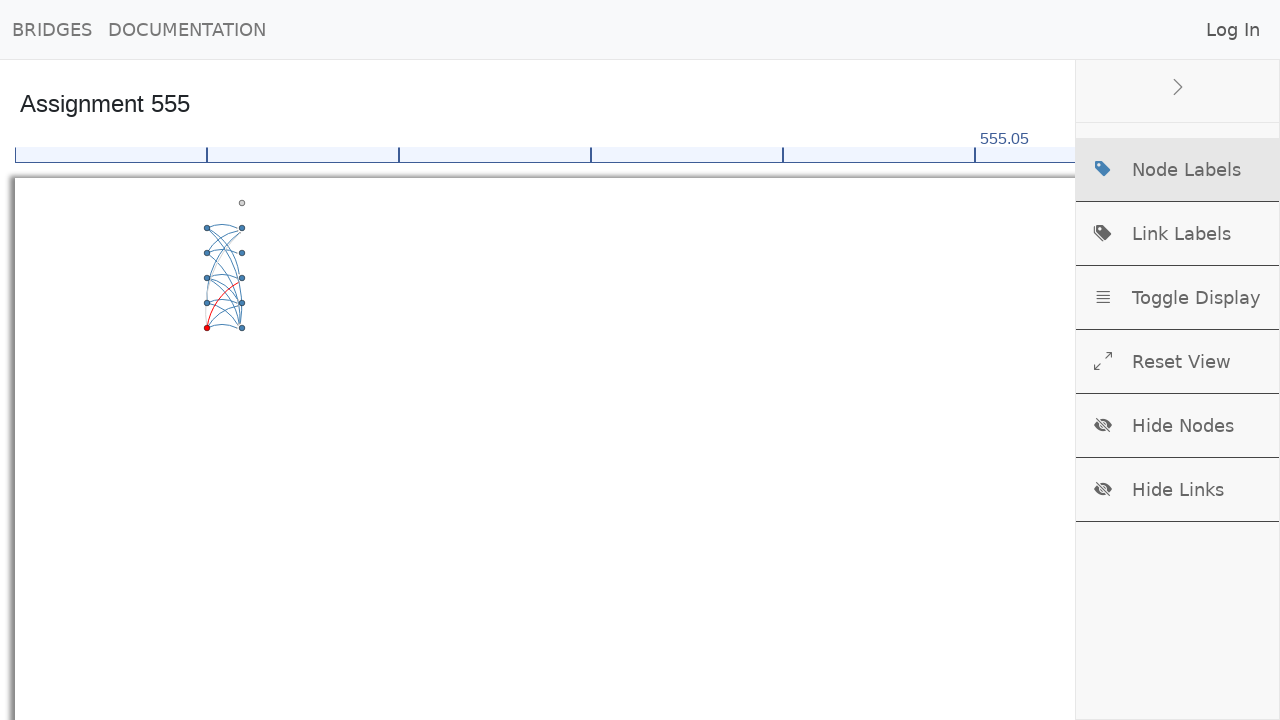